Navigates to an automation practice page and verifies that footer links are present and clickable

Starting URL: https://rahulshettyacademy.com/AutomationPractice/

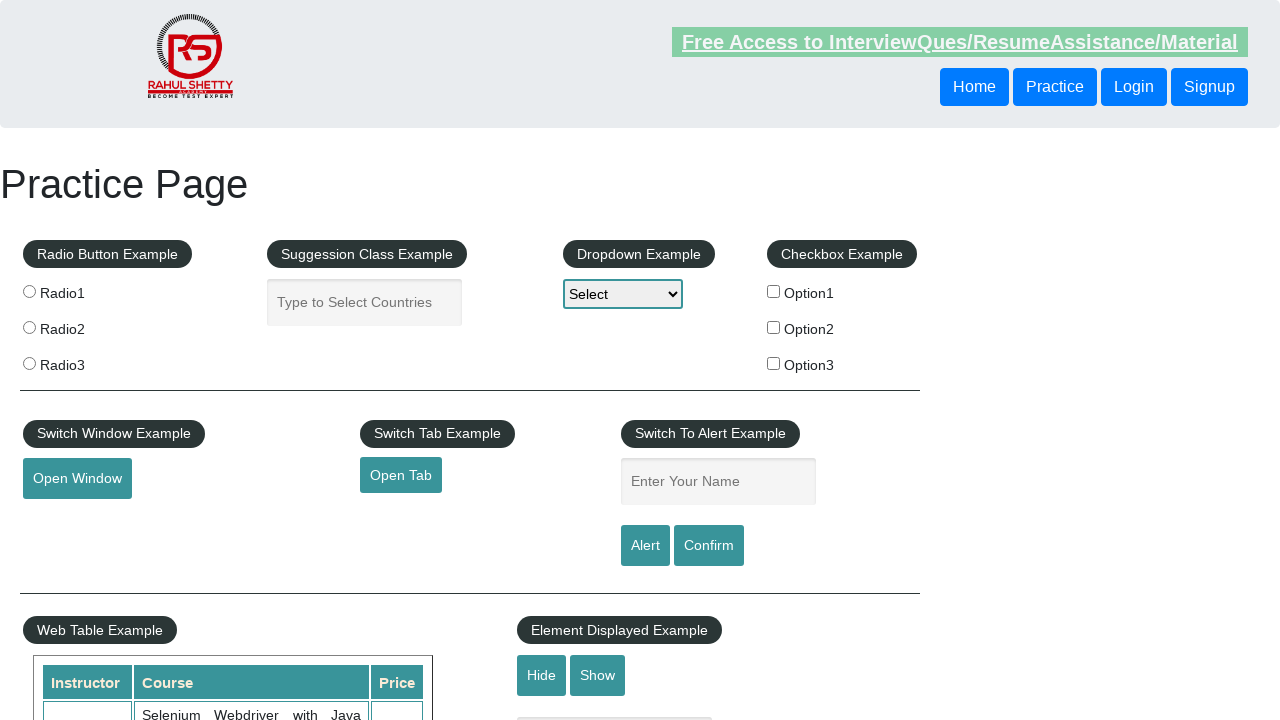

Waited for footer links to be present
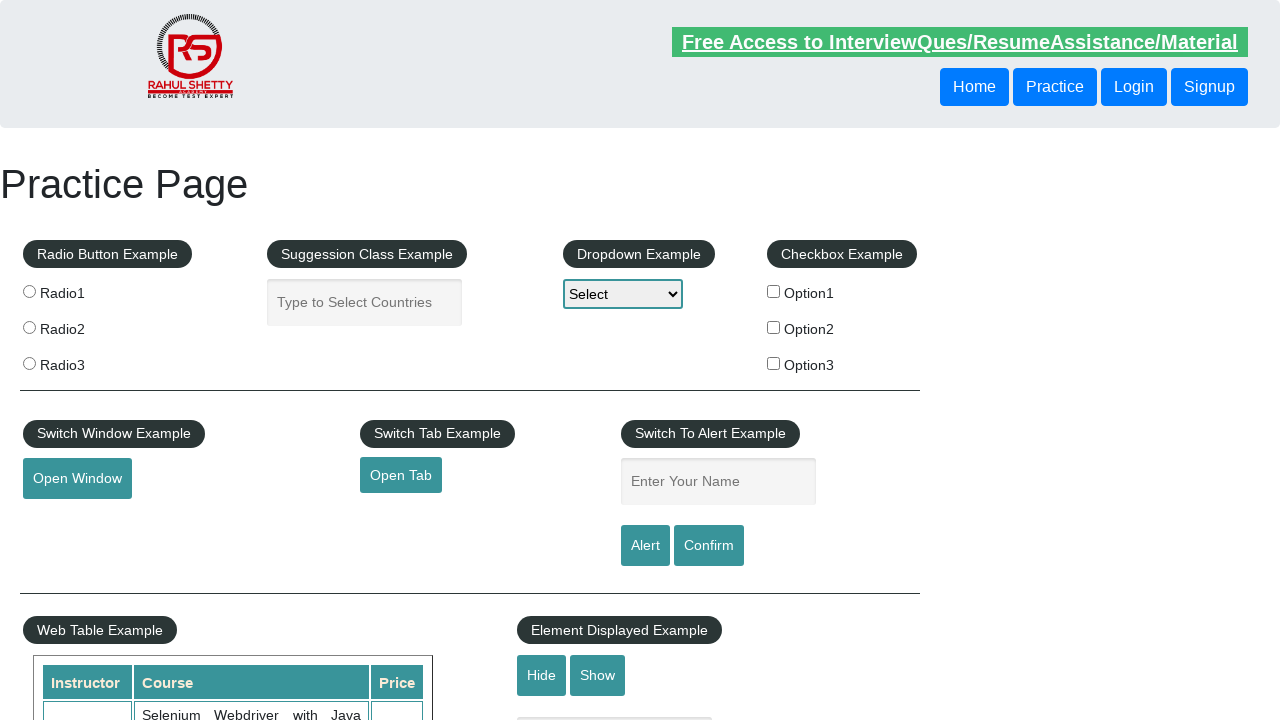

Retrieved all footer links from the page
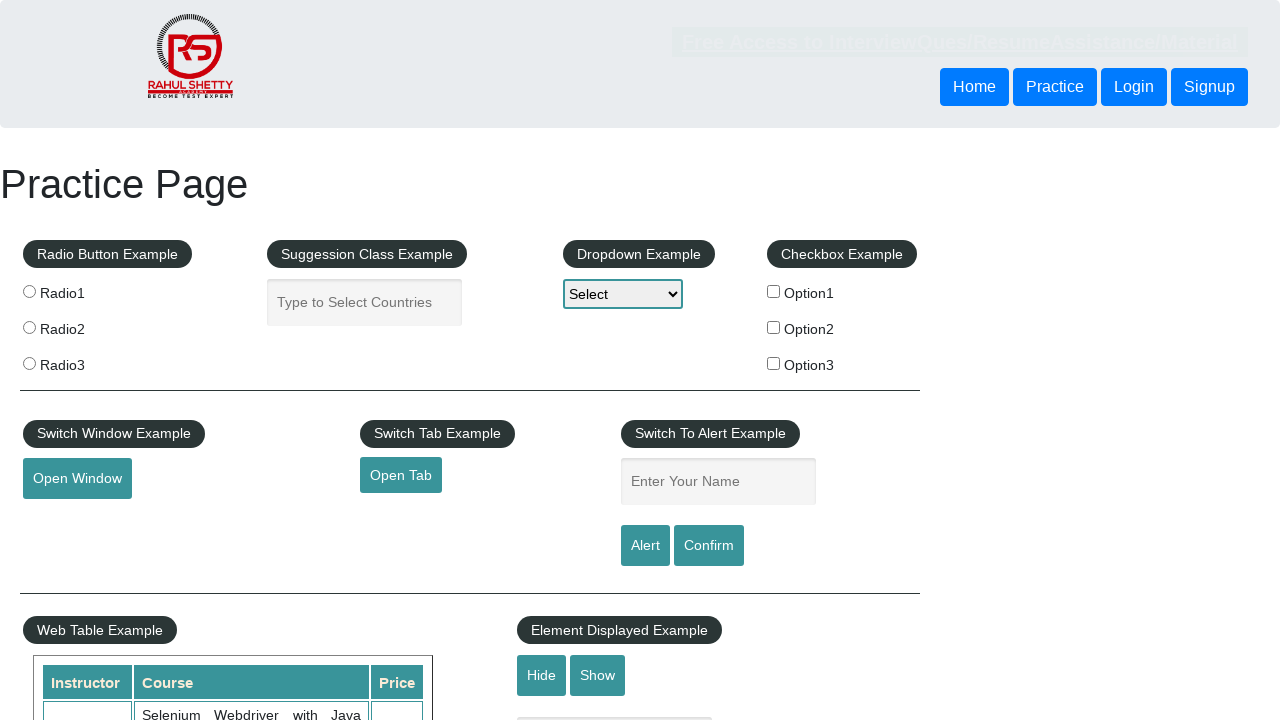

Verified footer link 'Discount Coupons' has href attribute
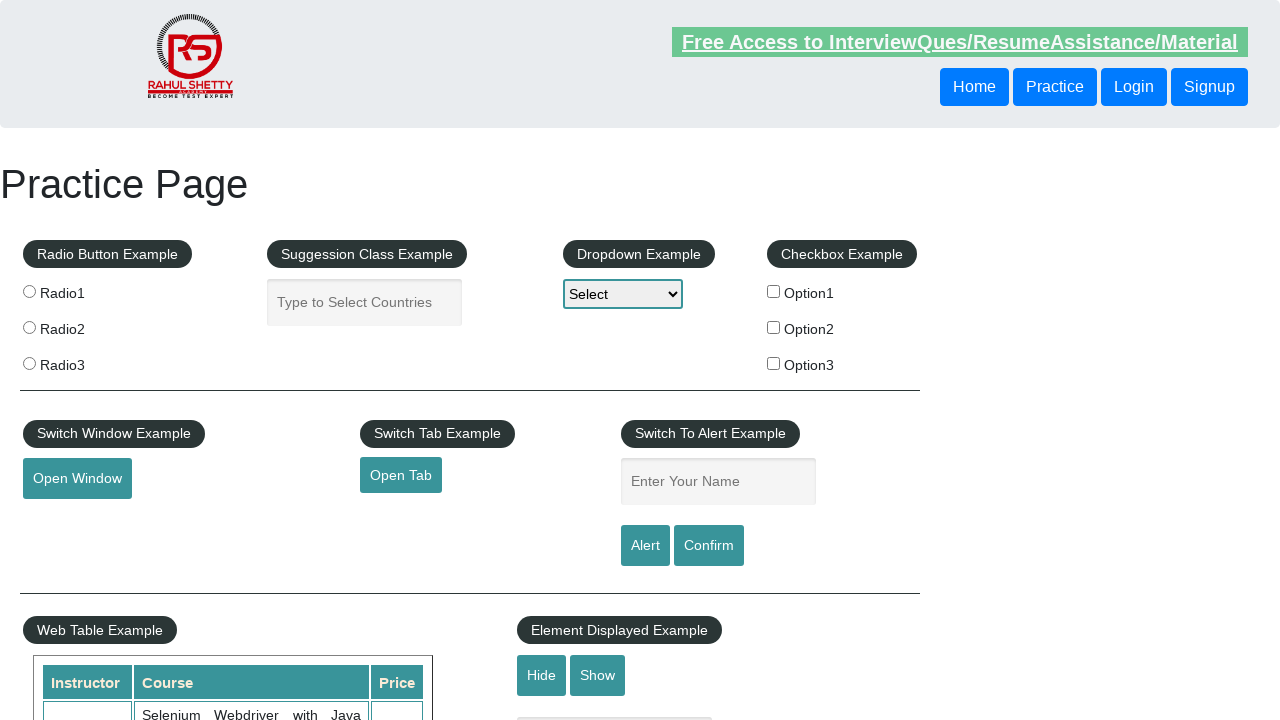

Verified footer link 'Discount Coupons' is visible
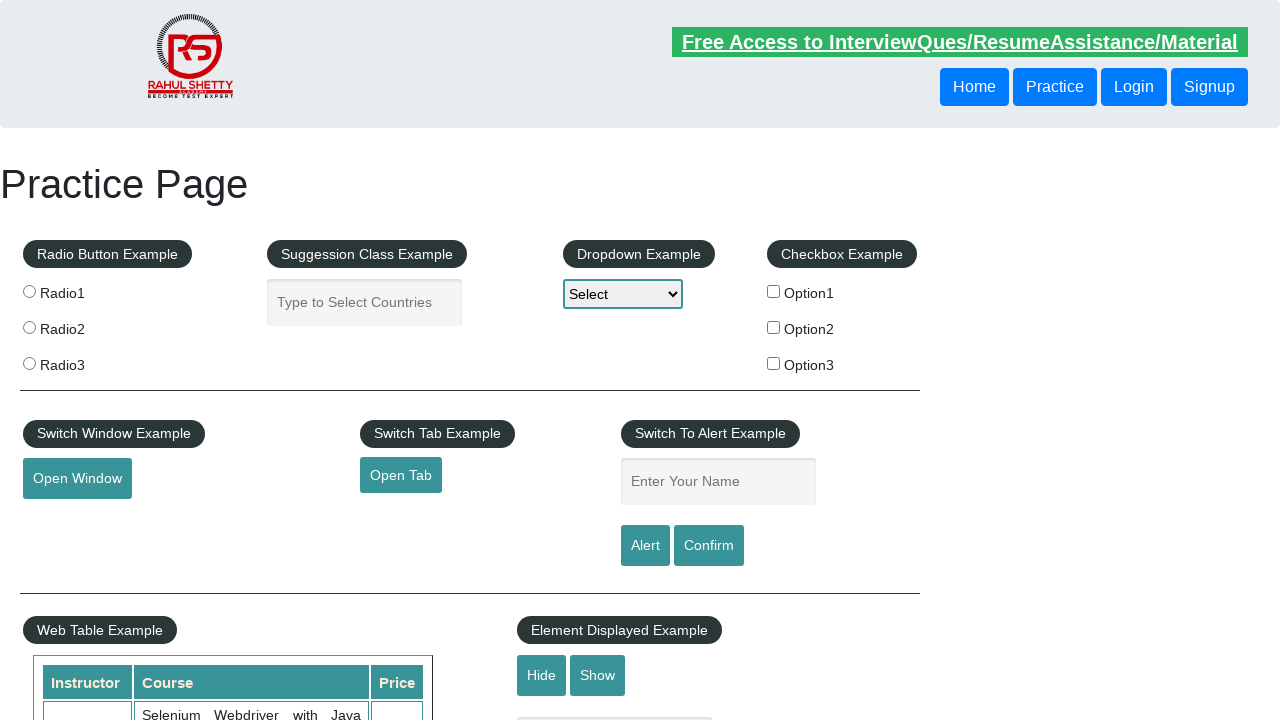

Verified footer link 'REST API' has href attribute
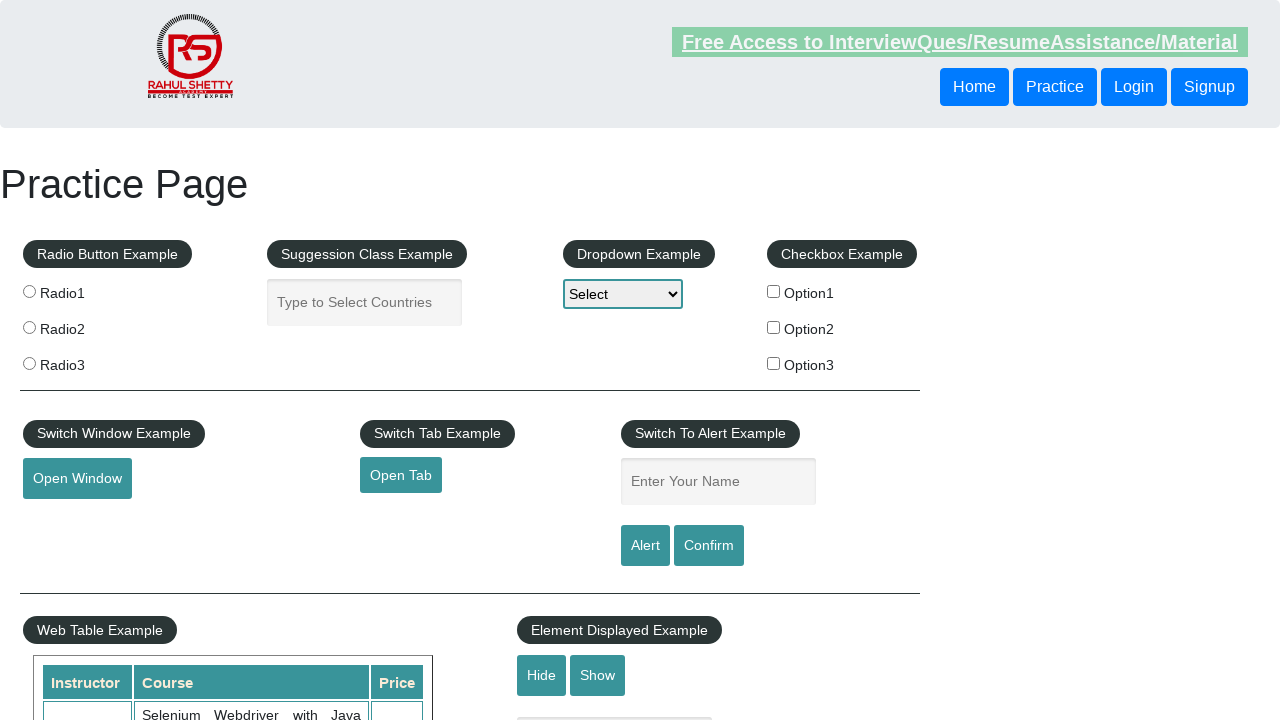

Verified footer link 'REST API' is visible
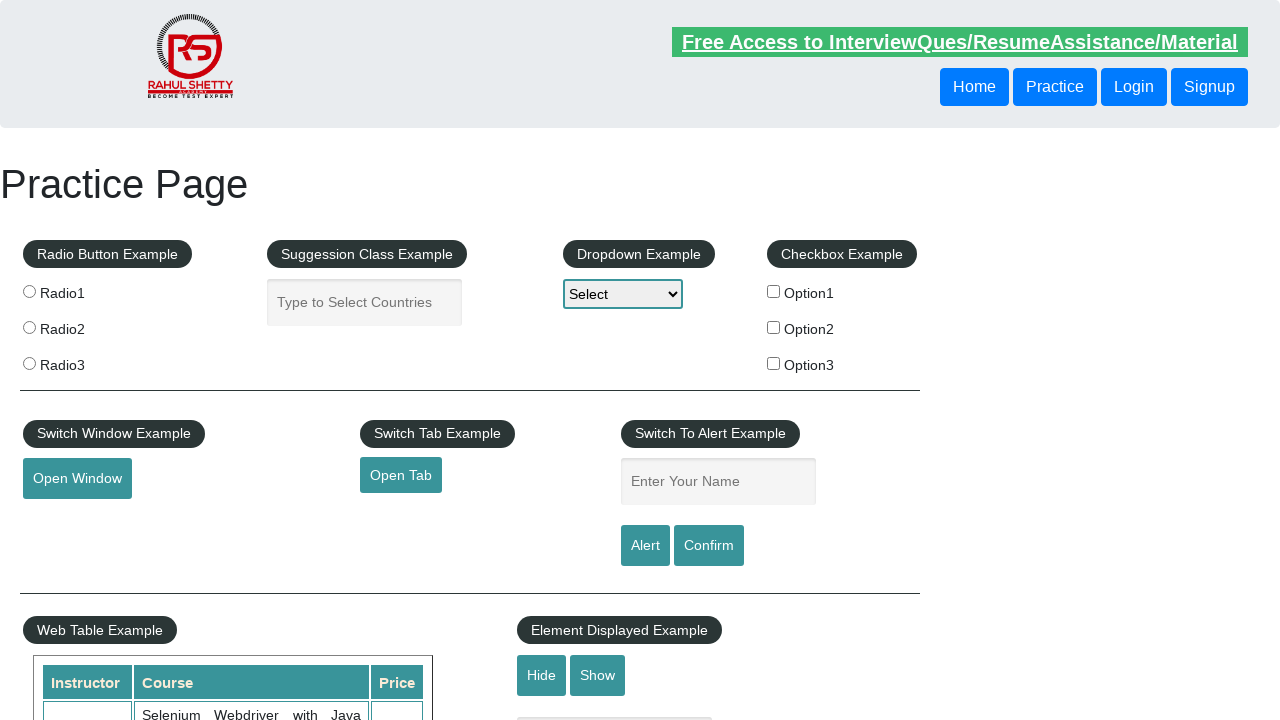

Verified footer link 'SoapUI' has href attribute
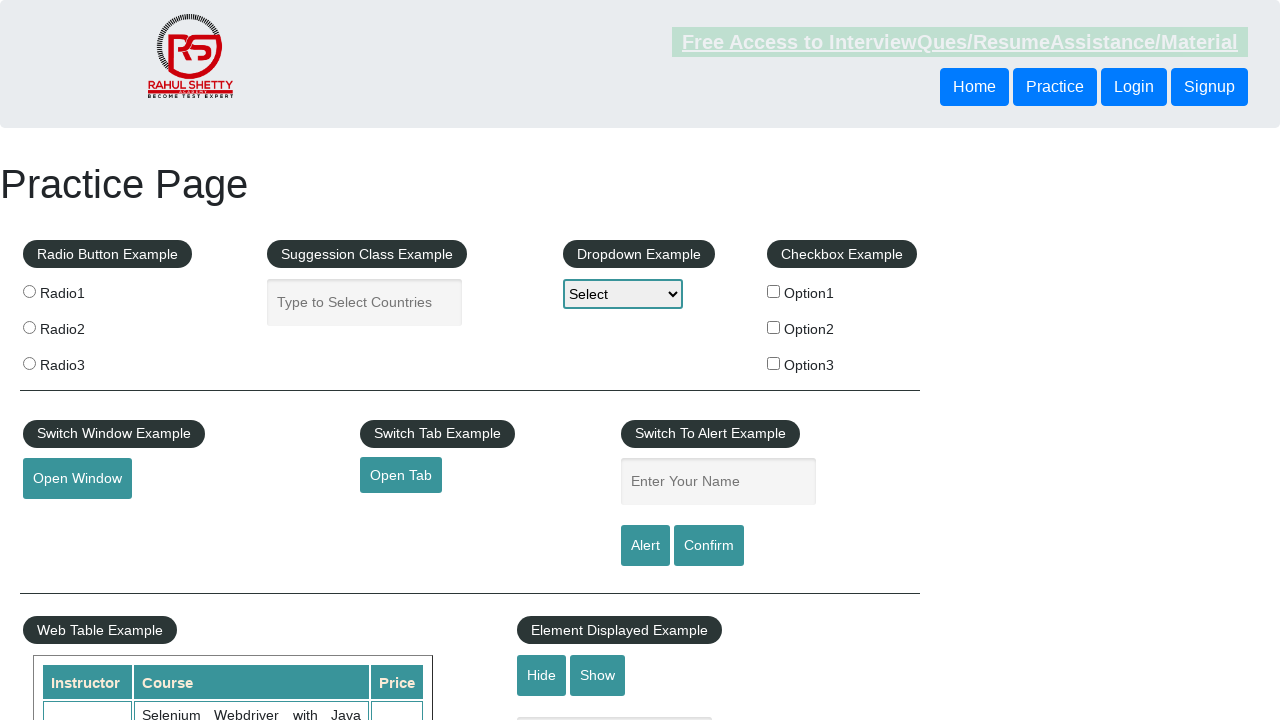

Verified footer link 'SoapUI' is visible
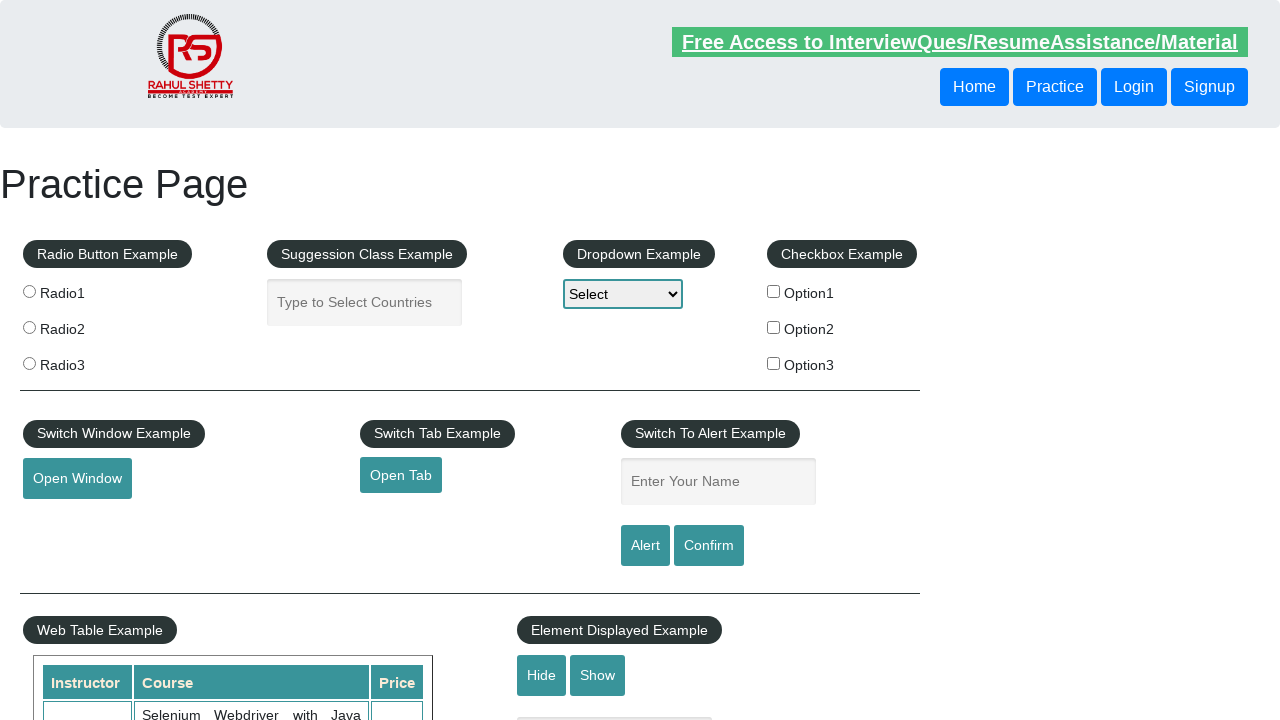

Verified footer link 'Appium' has href attribute
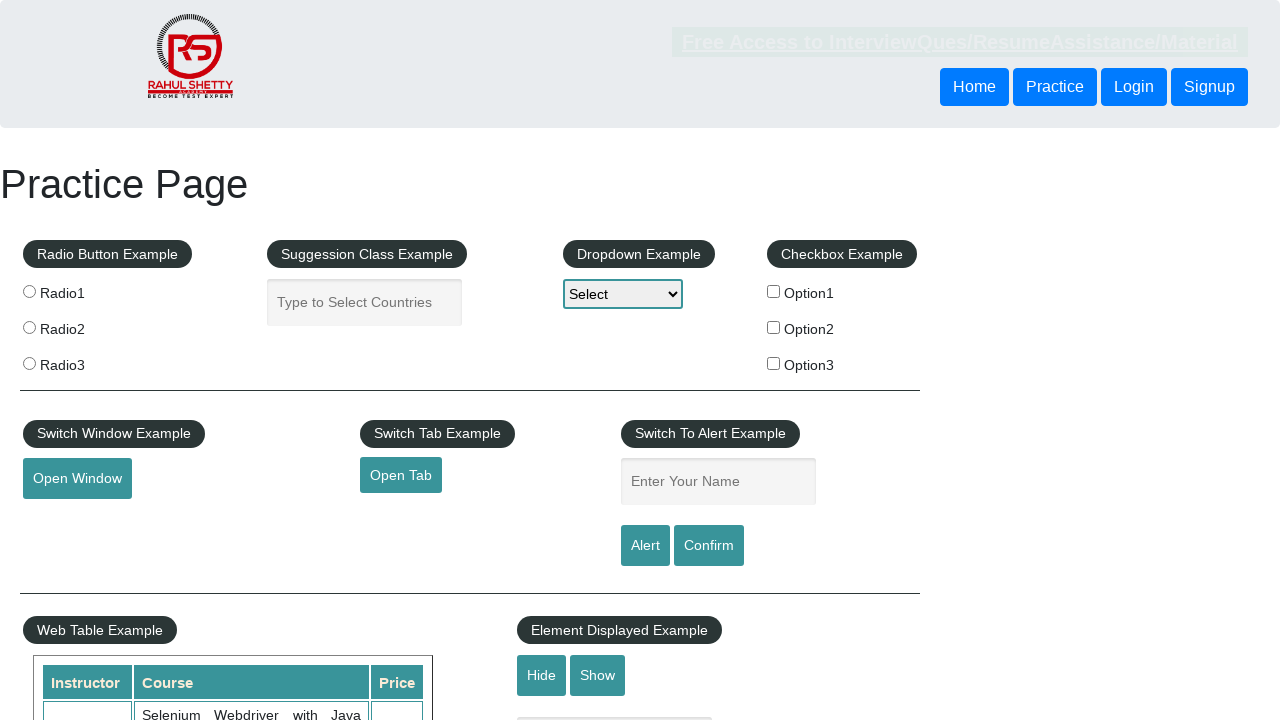

Verified footer link 'Appium' is visible
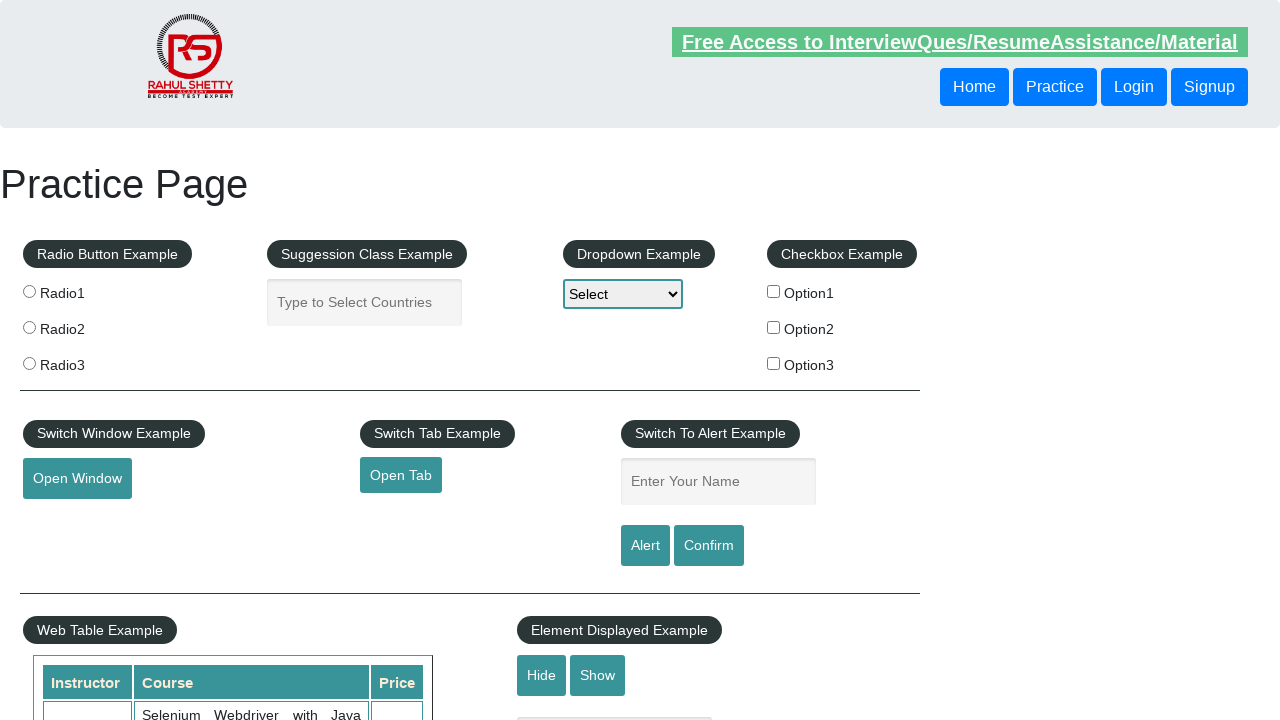

Verified footer link 'JMeter' has href attribute
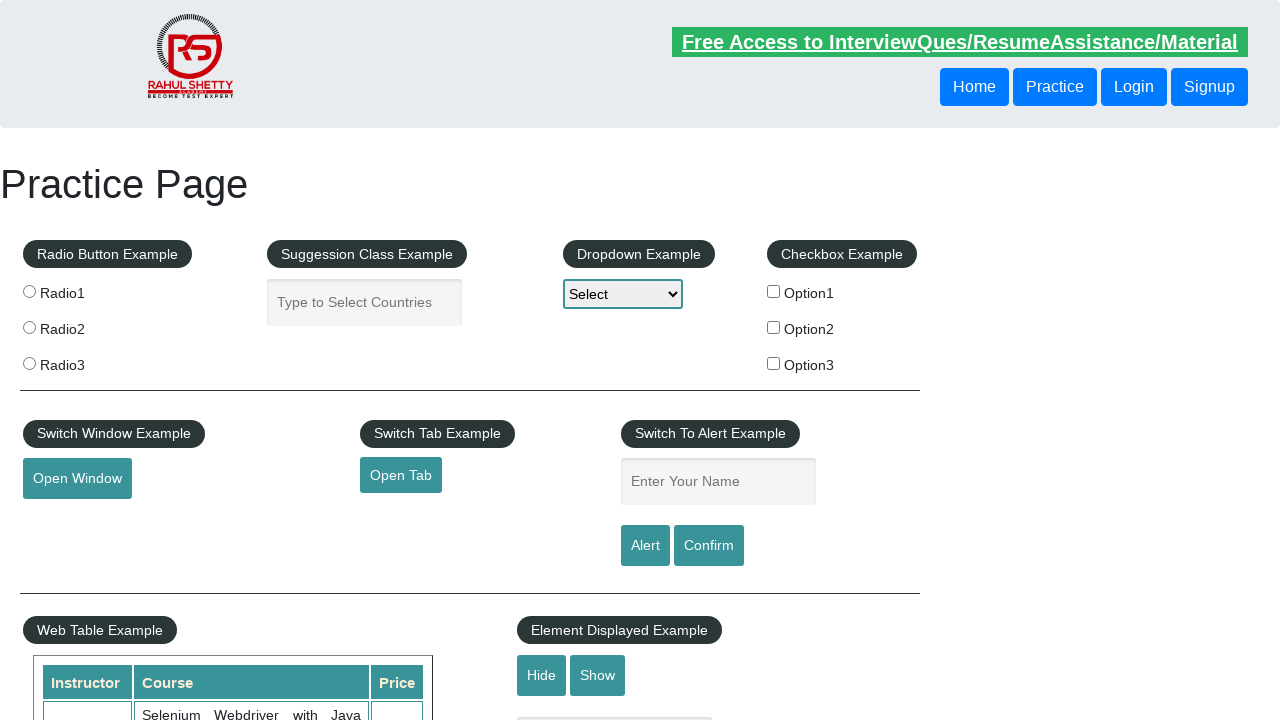

Verified footer link 'JMeter' is visible
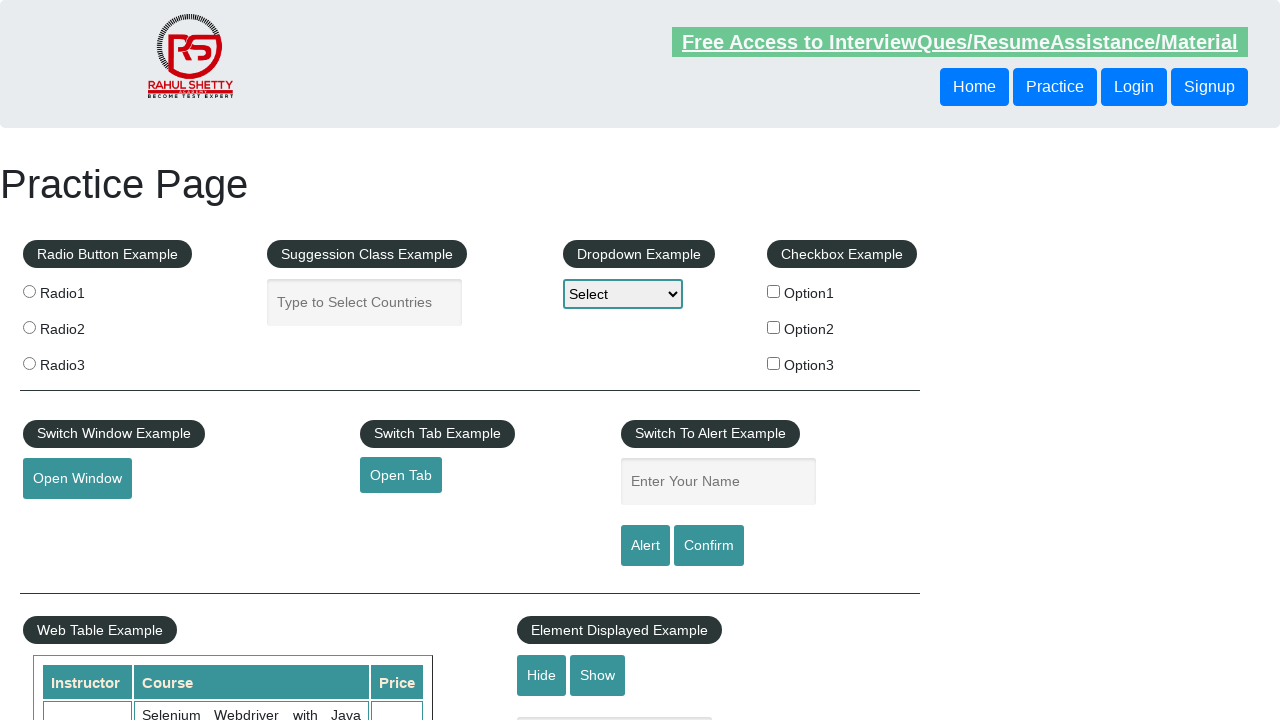

Verified footer link 'Latest News' has href attribute
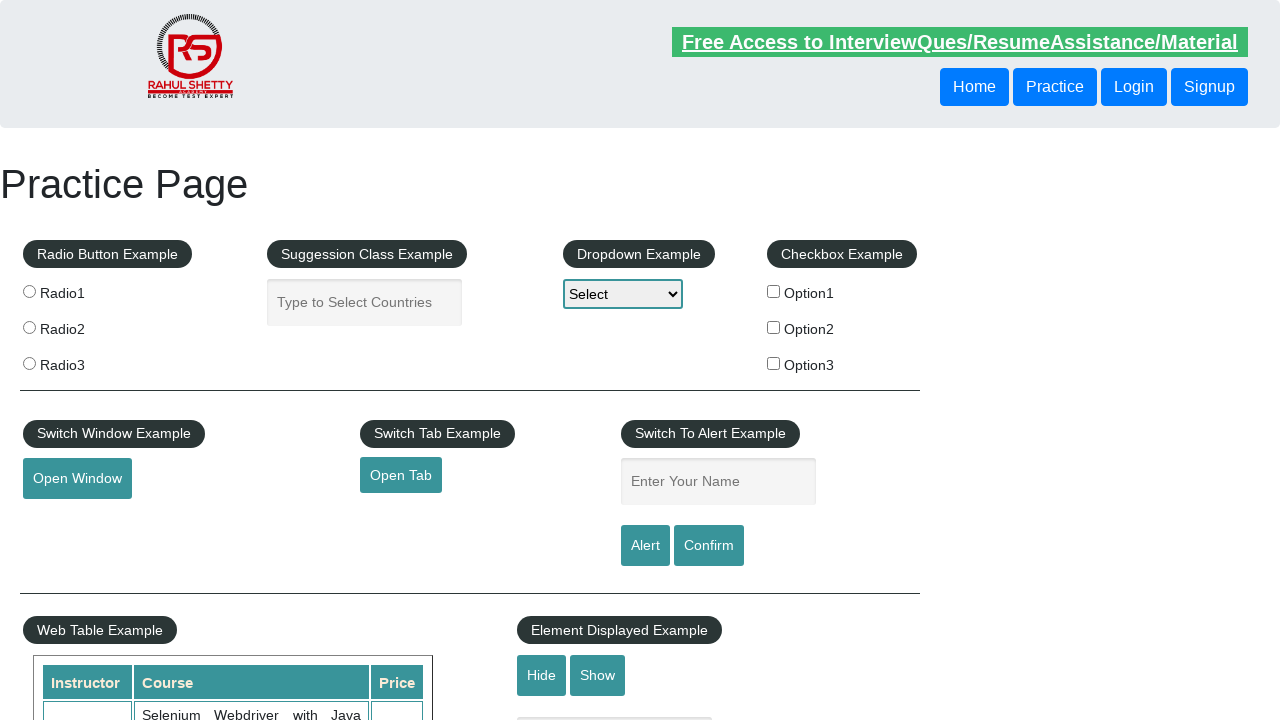

Verified footer link 'Latest News' is visible
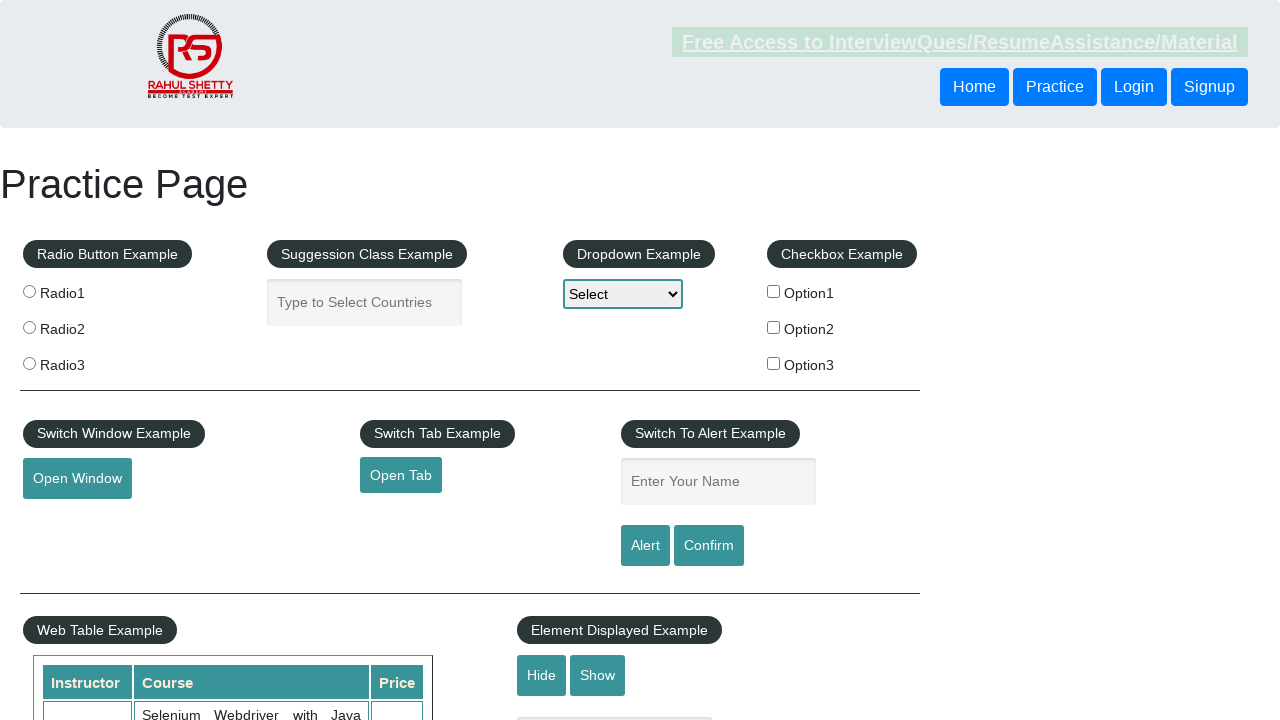

Verified footer link 'Broken Link' has href attribute
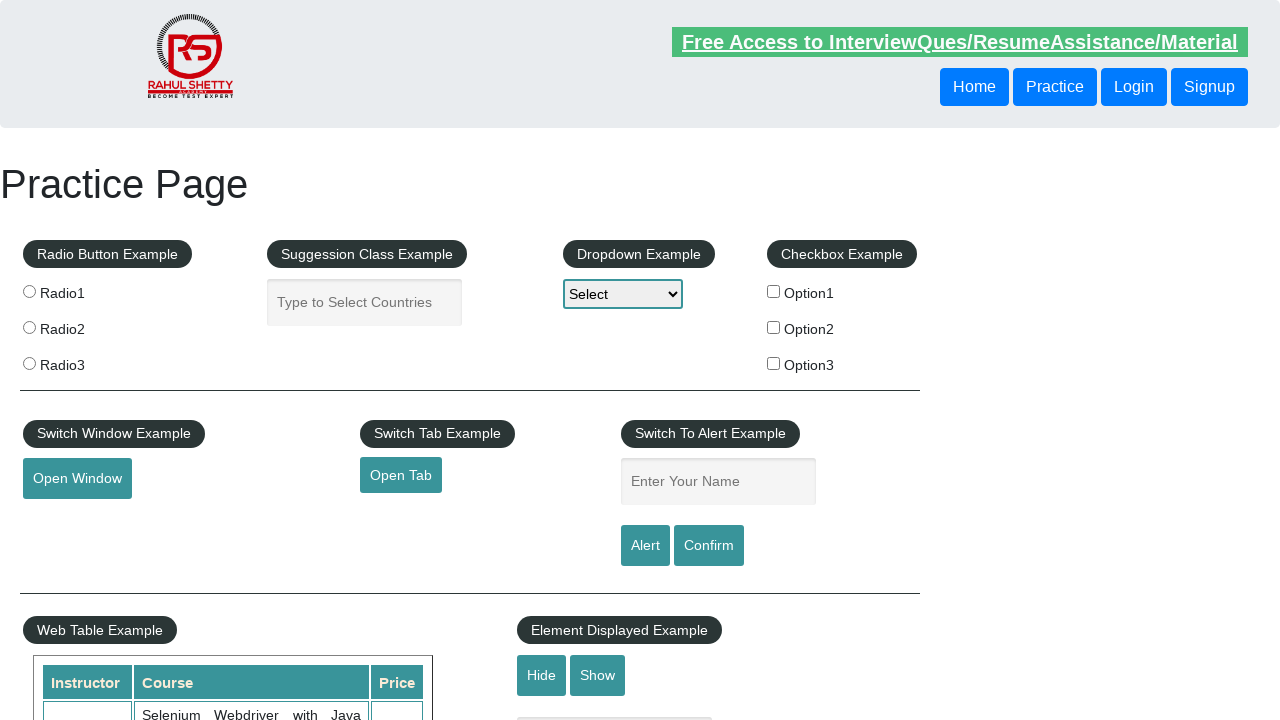

Verified footer link 'Broken Link' is visible
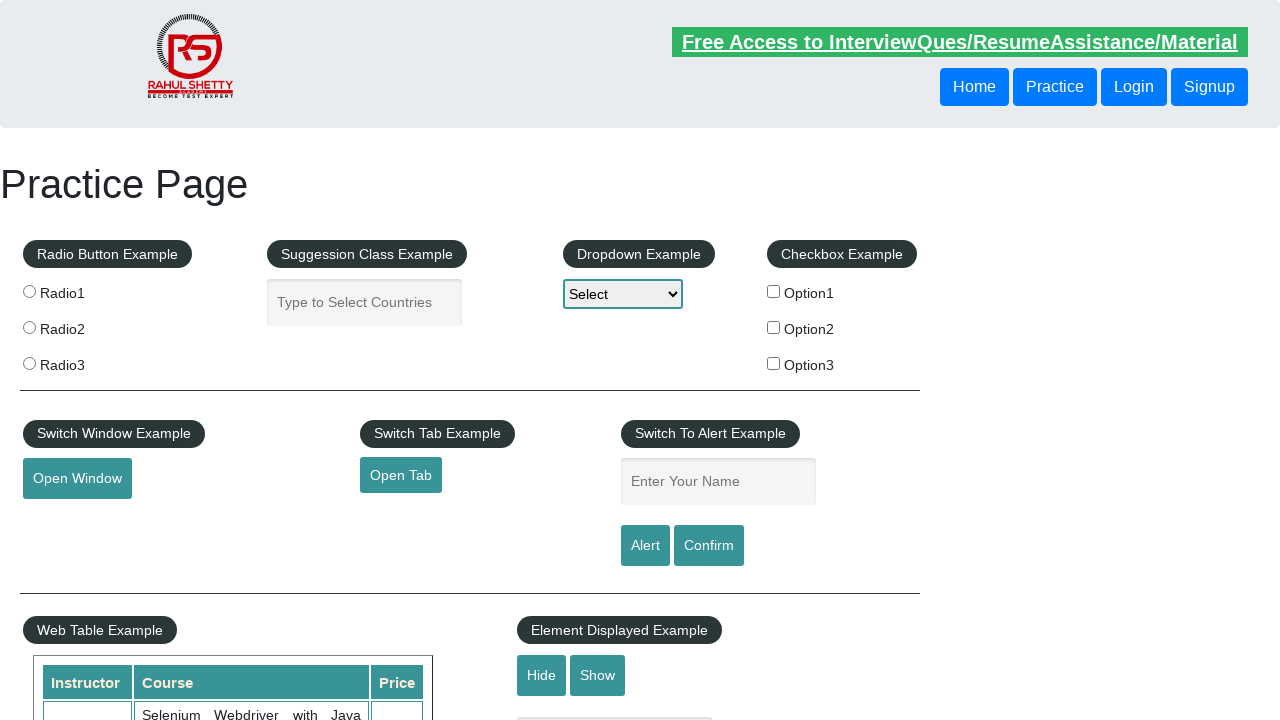

Verified footer link 'Dummy Content for Testing.' has href attribute
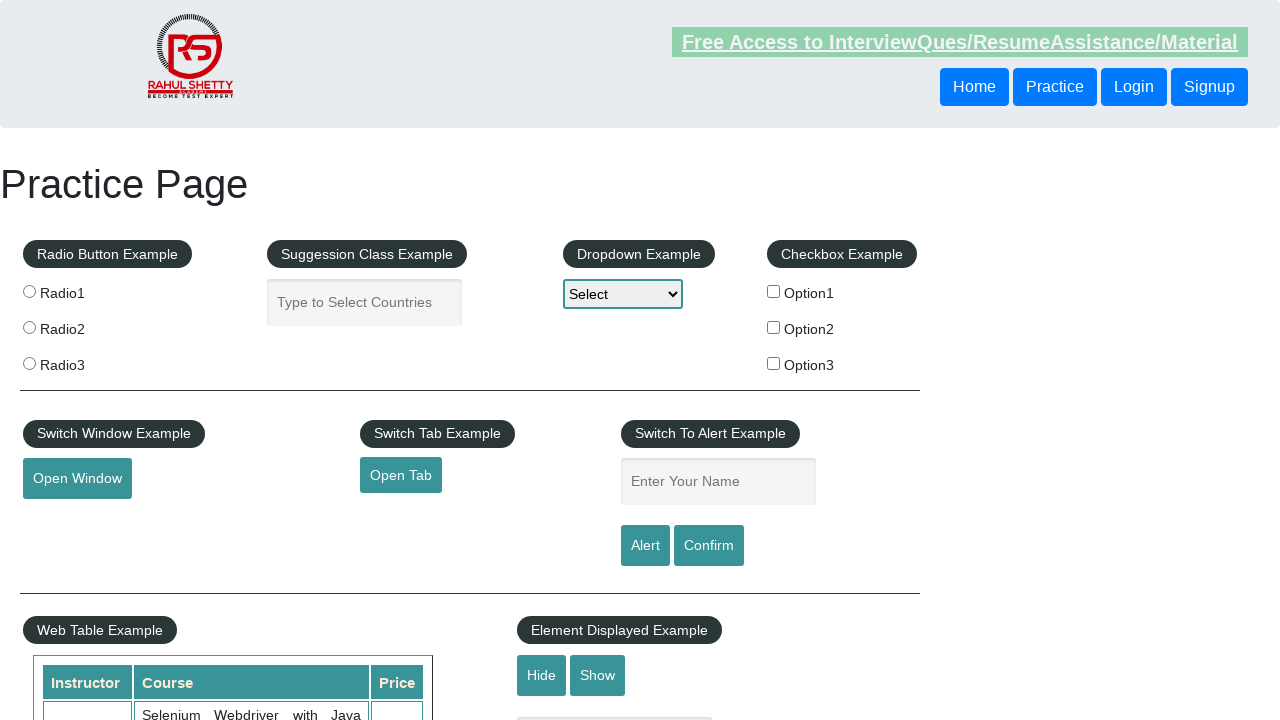

Verified footer link 'Dummy Content for Testing.' is visible
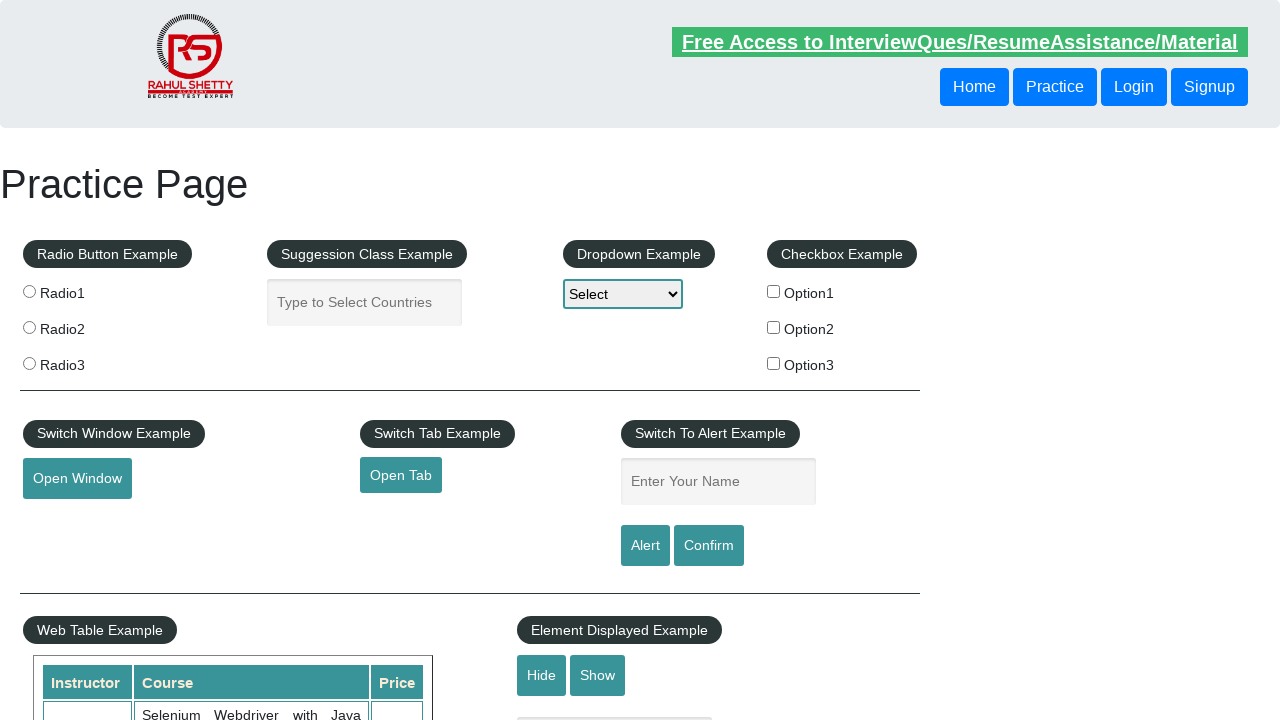

Verified footer link 'Dummy Content for Testing.' has href attribute
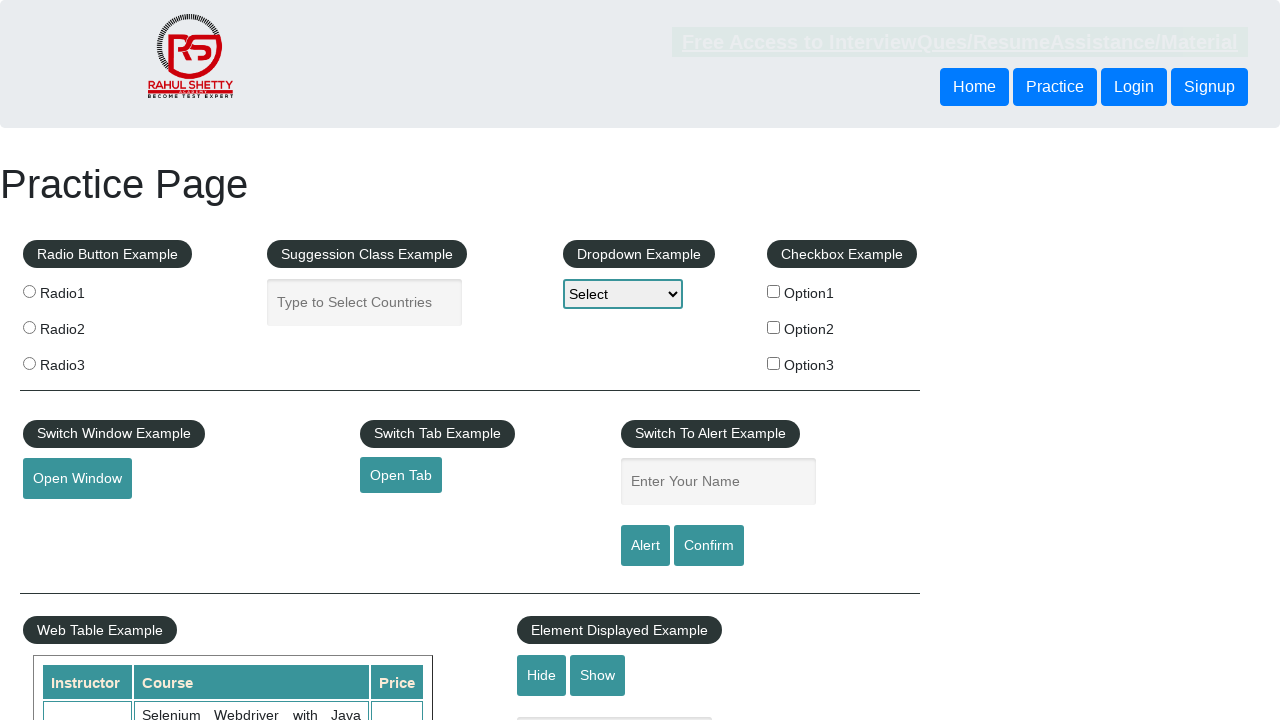

Verified footer link 'Dummy Content for Testing.' is visible
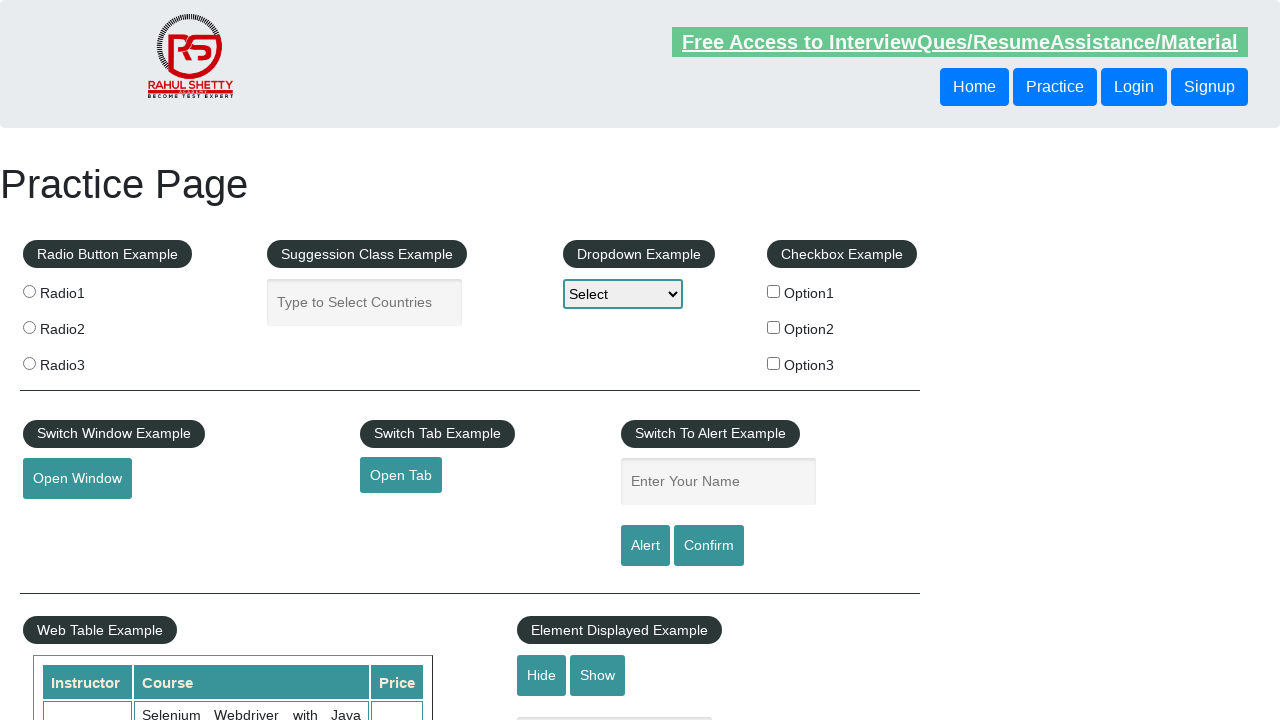

Verified footer link 'Dummy Content for Testing.' has href attribute
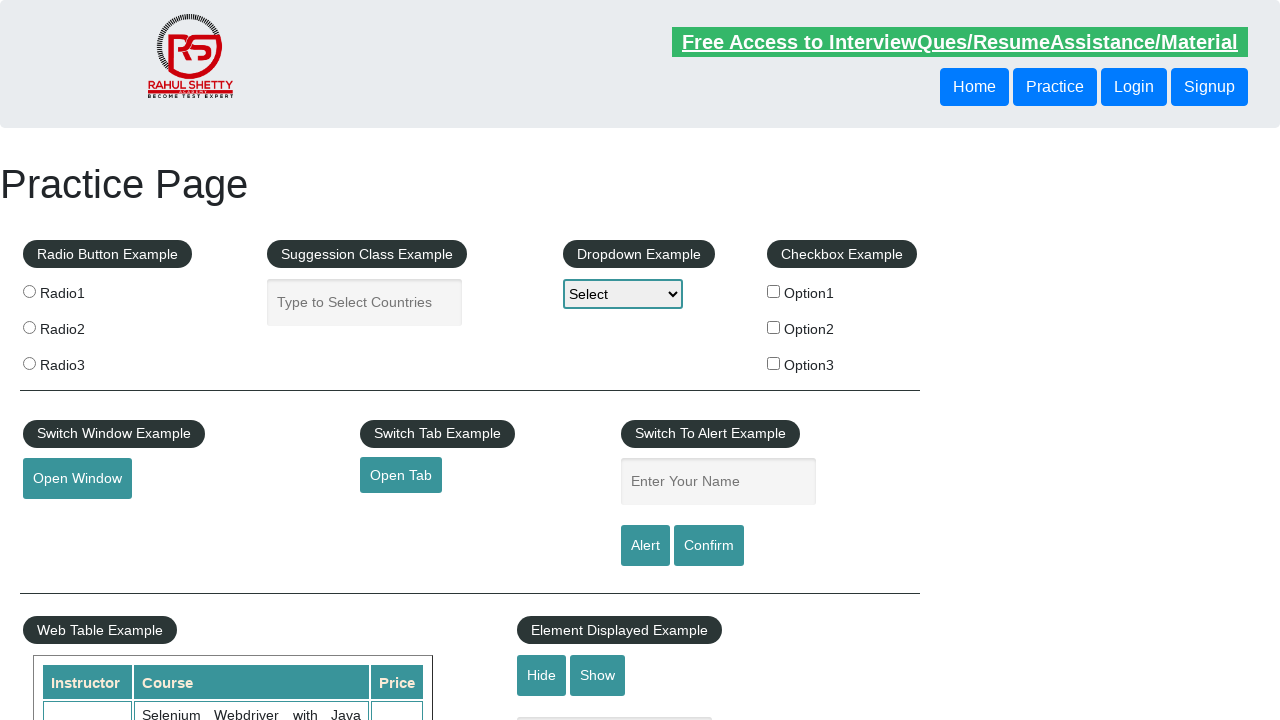

Verified footer link 'Dummy Content for Testing.' is visible
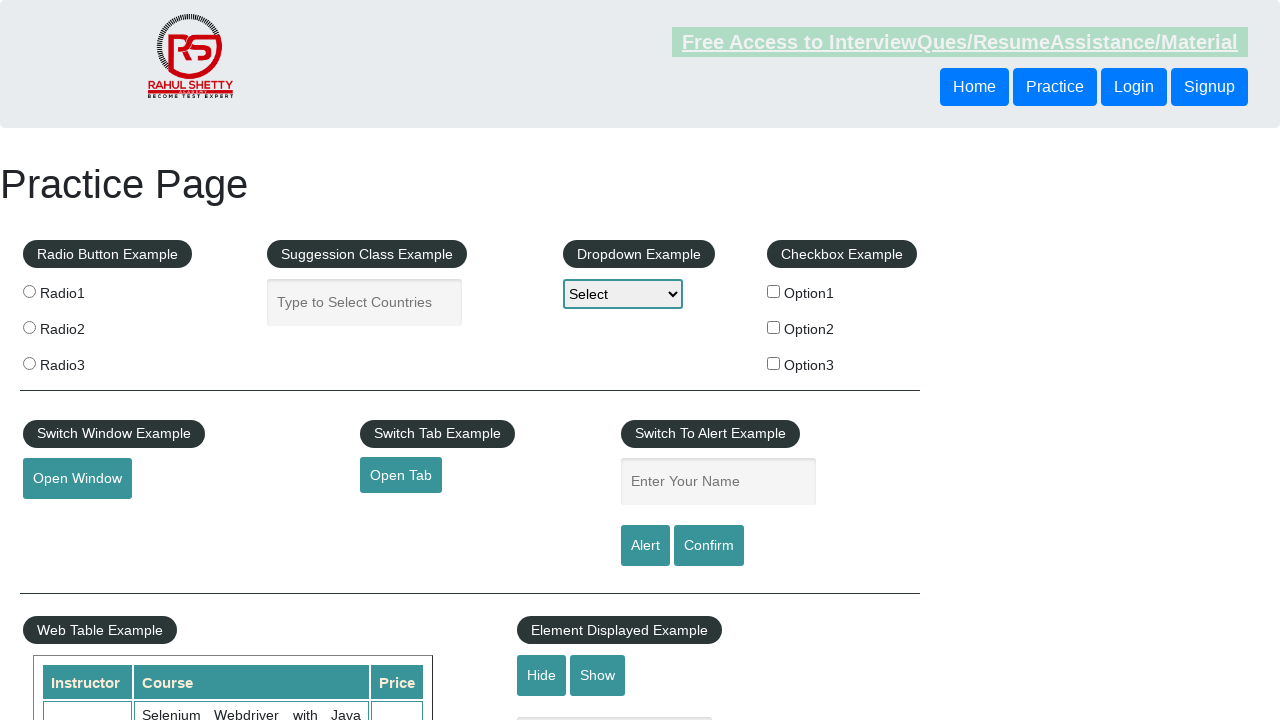

Verified footer link 'Contact info' has href attribute
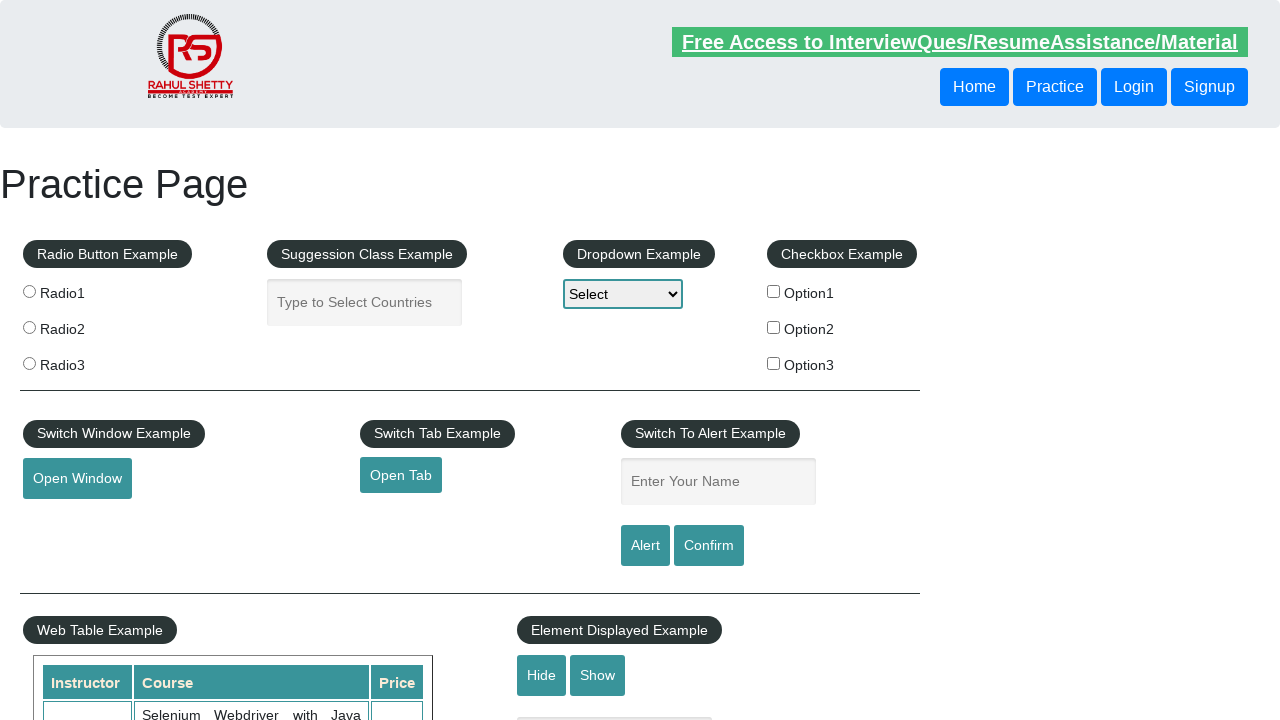

Verified footer link 'Contact info' is visible
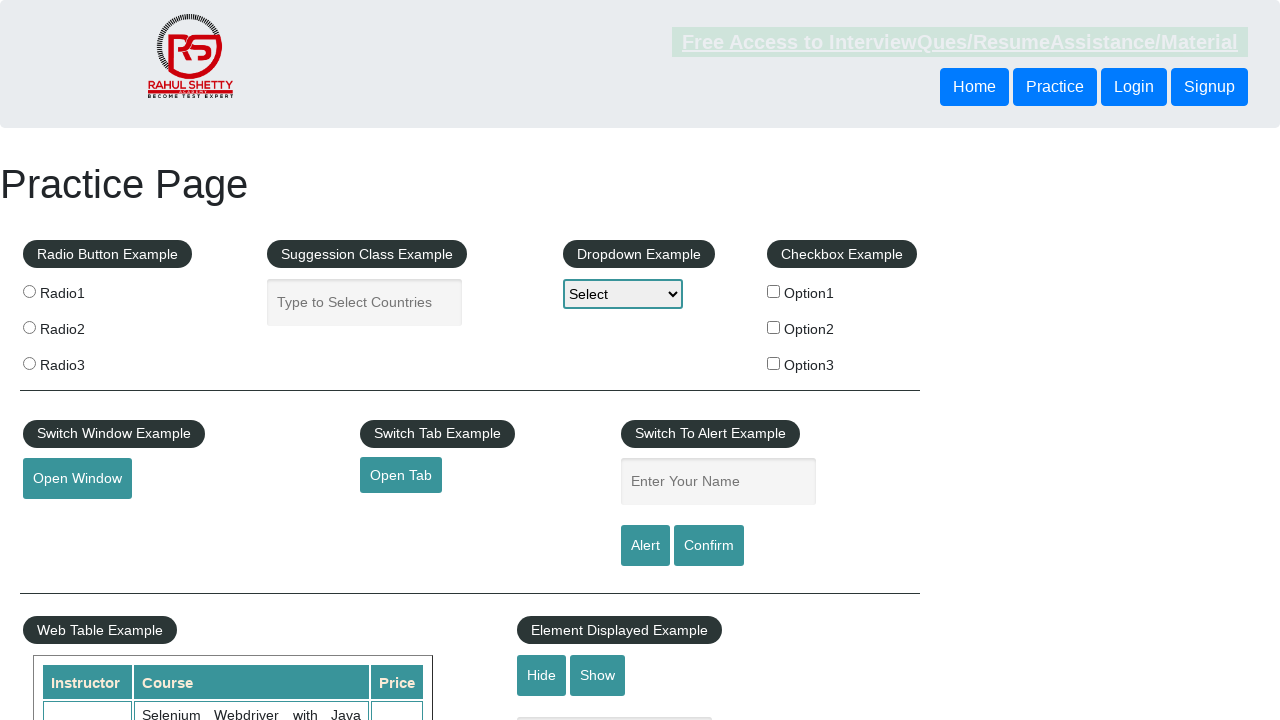

Verified footer link 'Dummy Content for Testing.' has href attribute
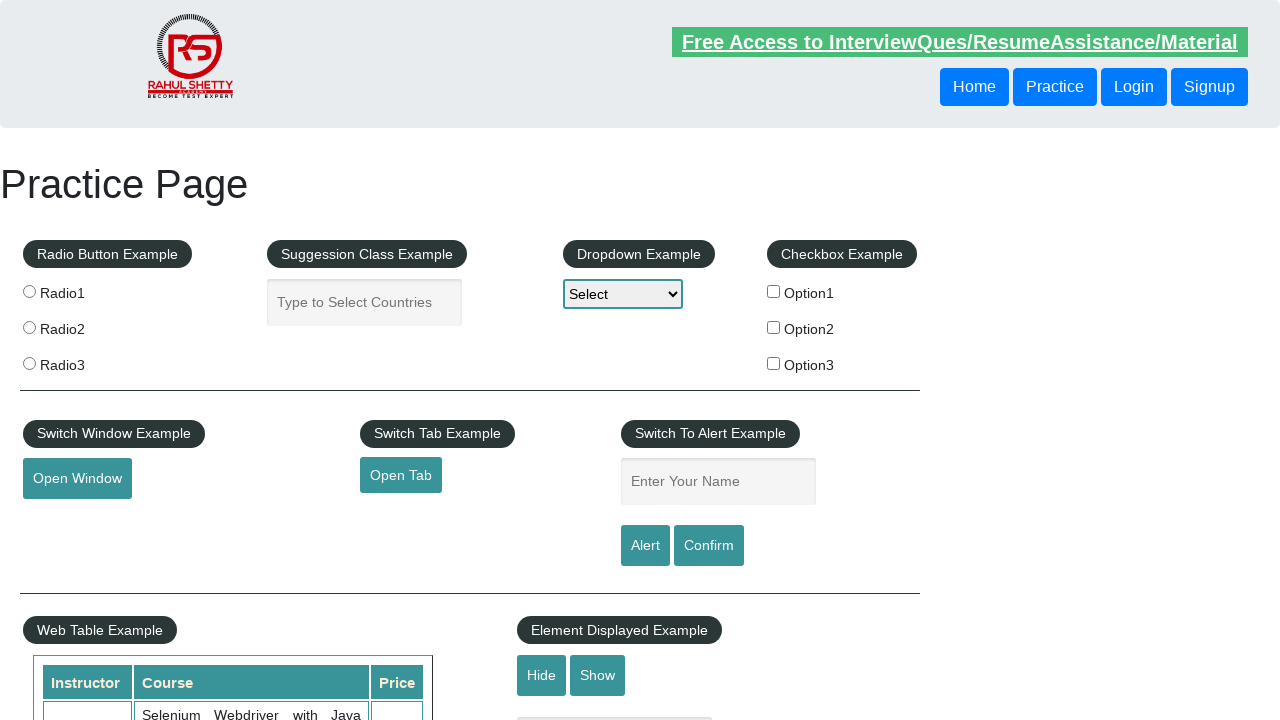

Verified footer link 'Dummy Content for Testing.' is visible
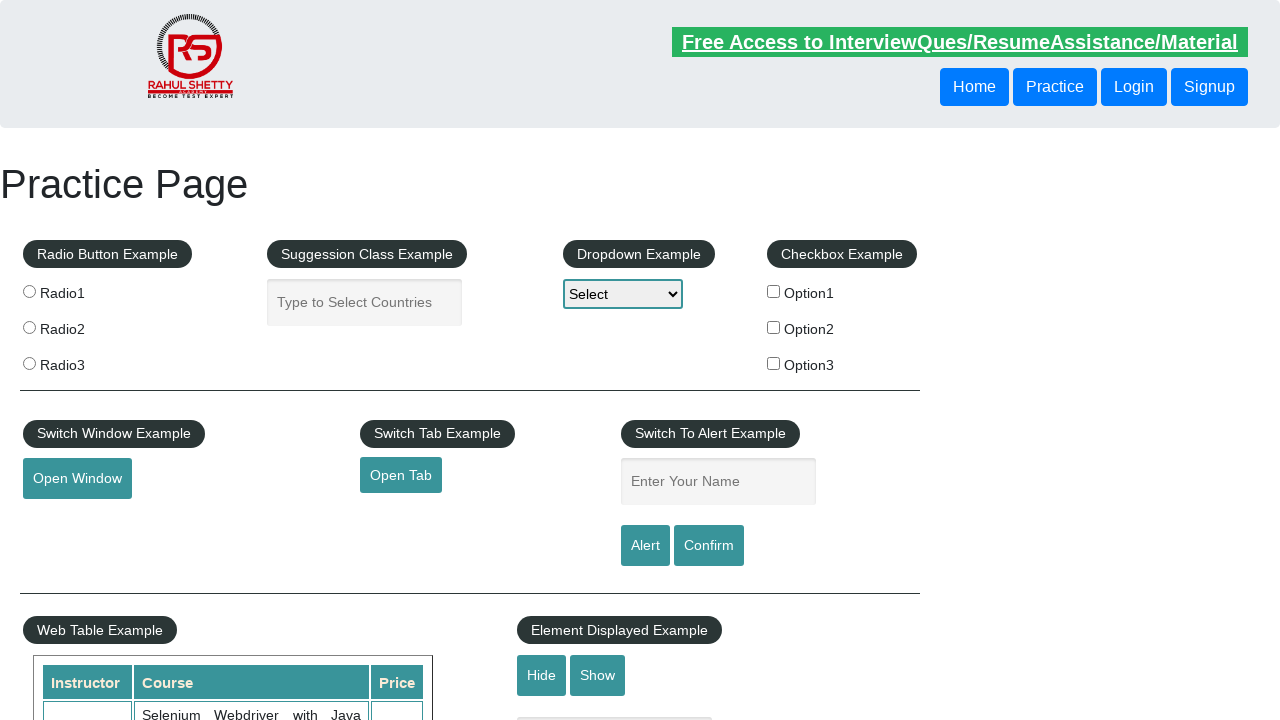

Verified footer link 'Dummy Content for Testing.' has href attribute
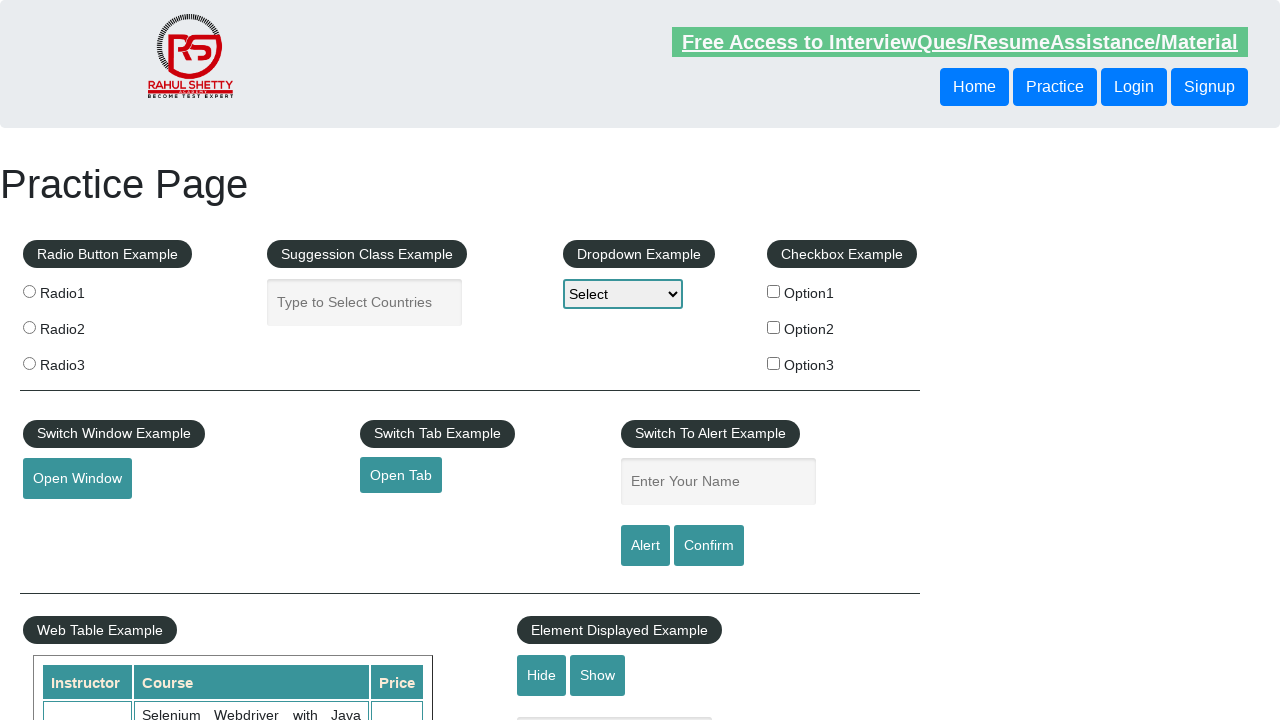

Verified footer link 'Dummy Content for Testing.' is visible
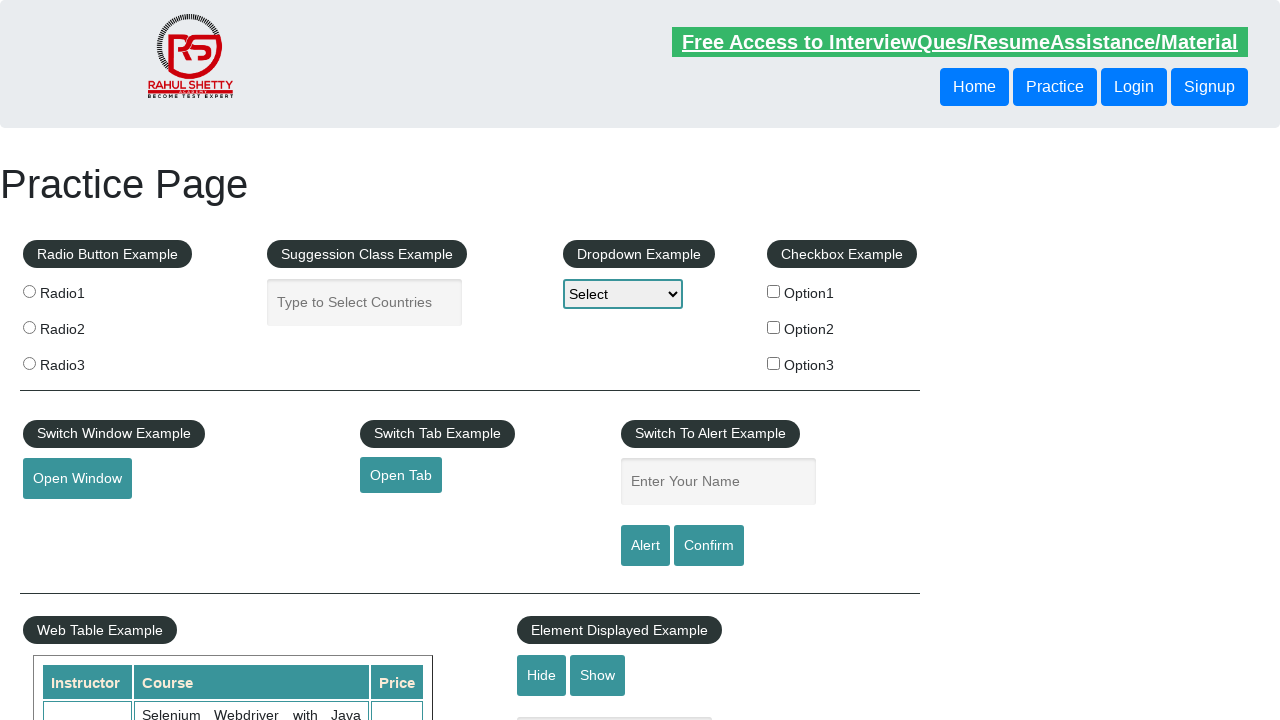

Verified footer link 'Dummy Content for Testing.' has href attribute
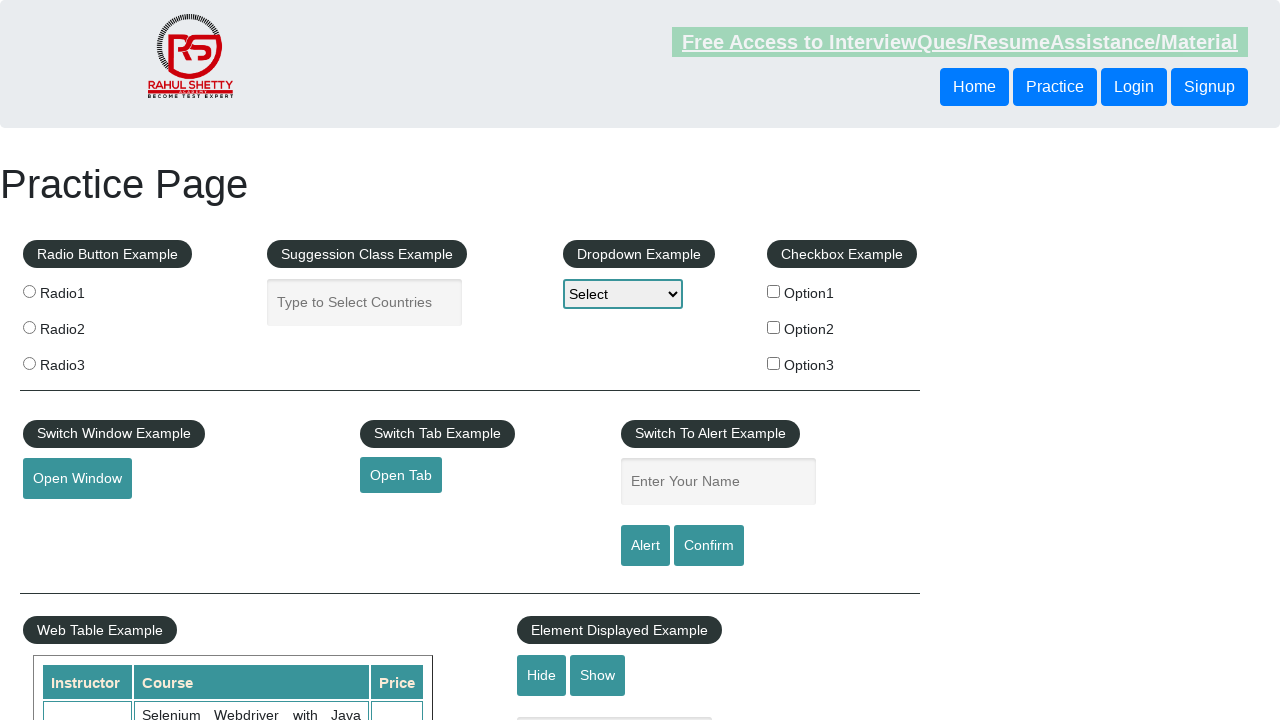

Verified footer link 'Dummy Content for Testing.' is visible
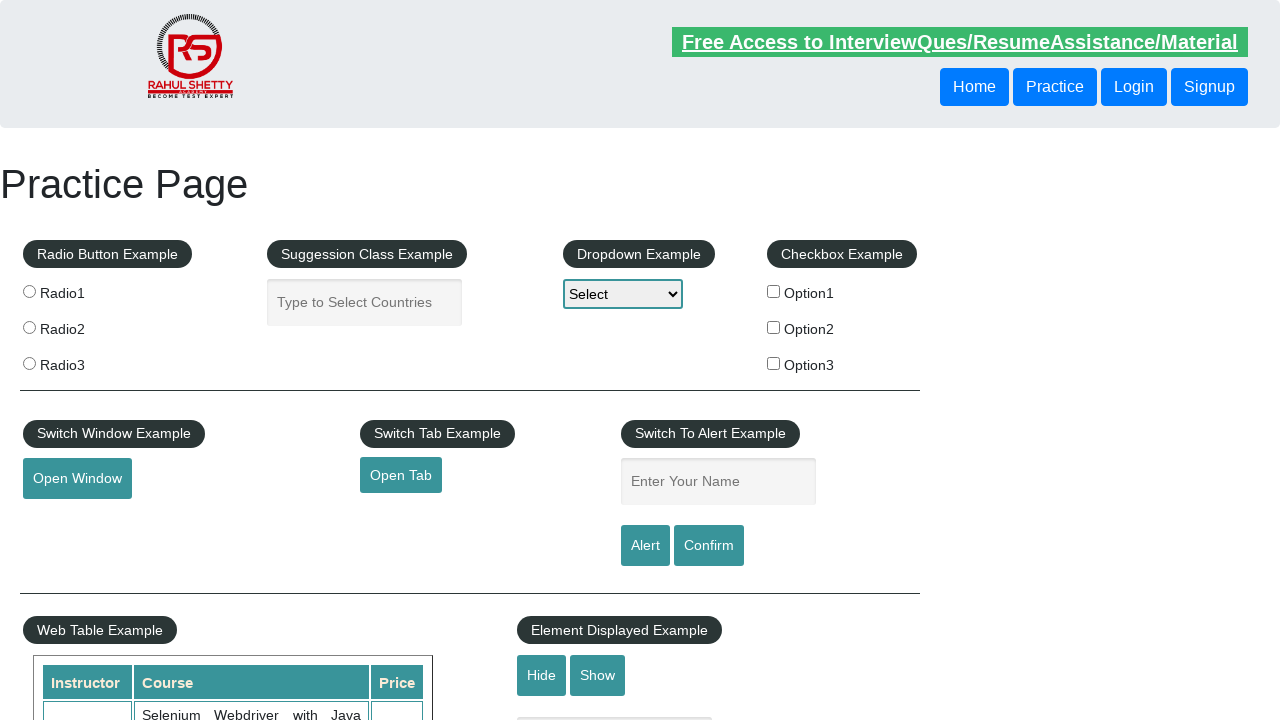

Verified footer link 'Dummy Content for Testing.' has href attribute
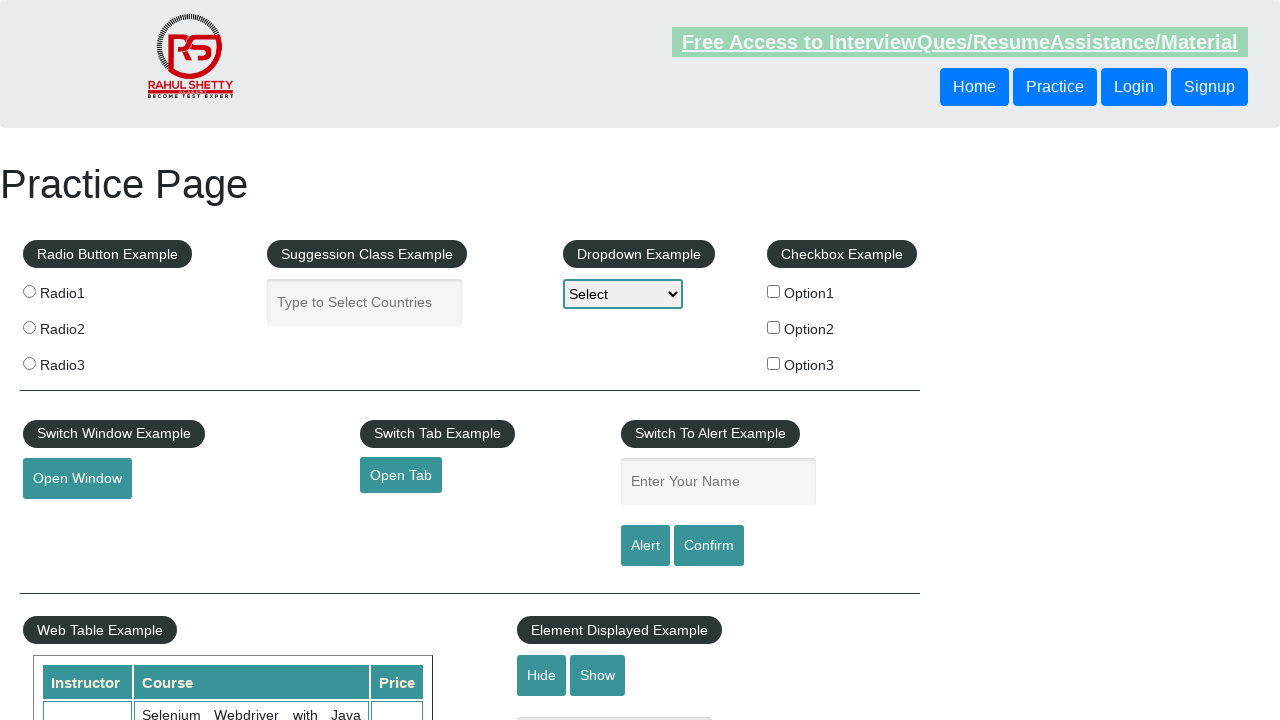

Verified footer link 'Dummy Content for Testing.' is visible
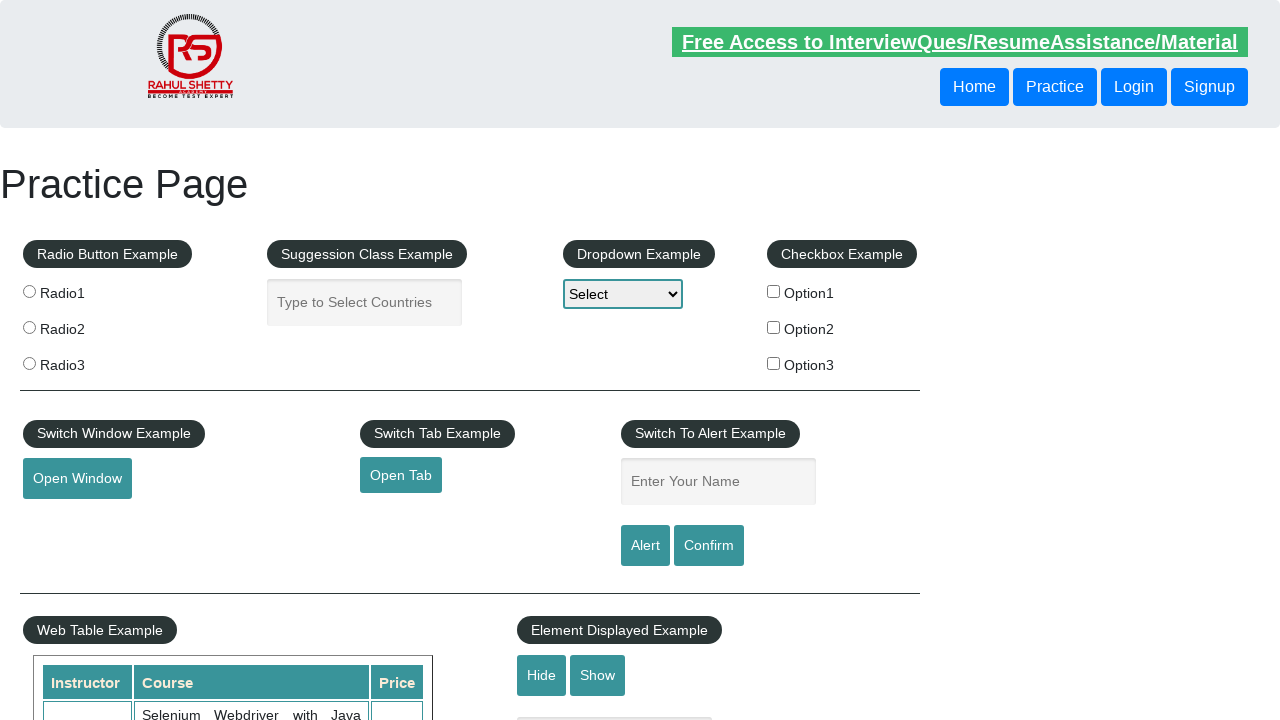

Verified footer link 'Social Media' has href attribute
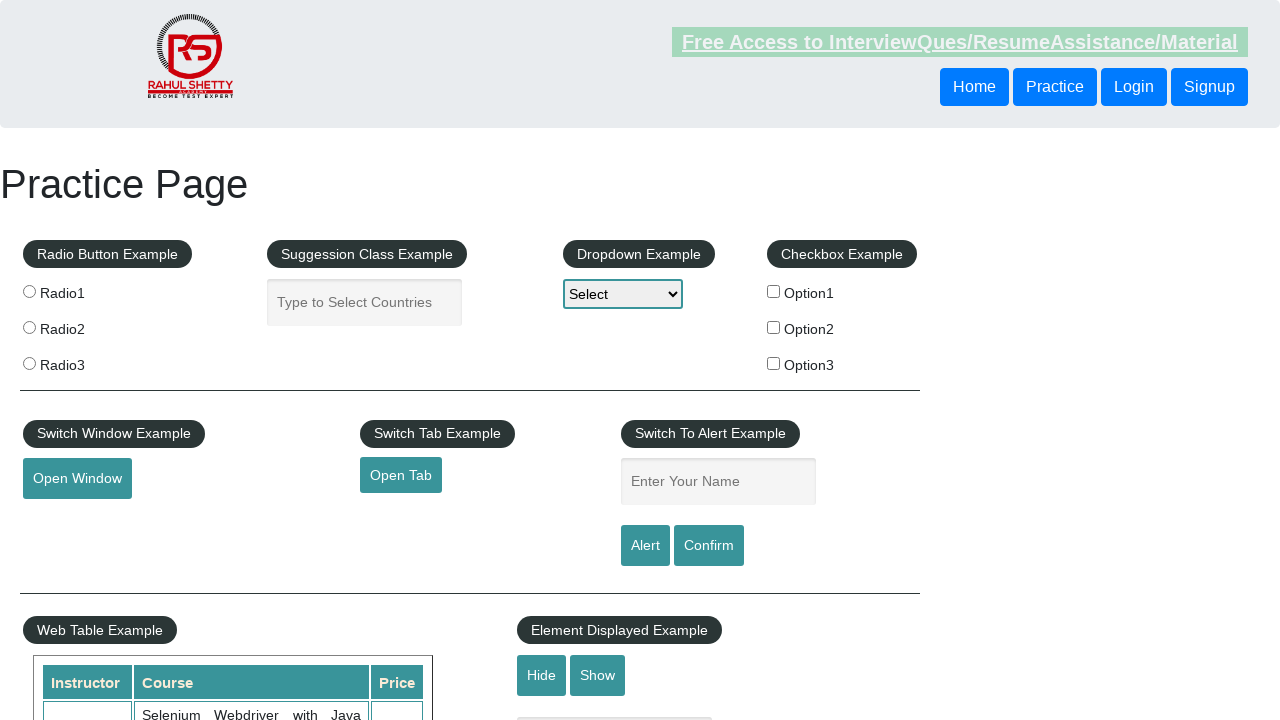

Verified footer link 'Social Media' is visible
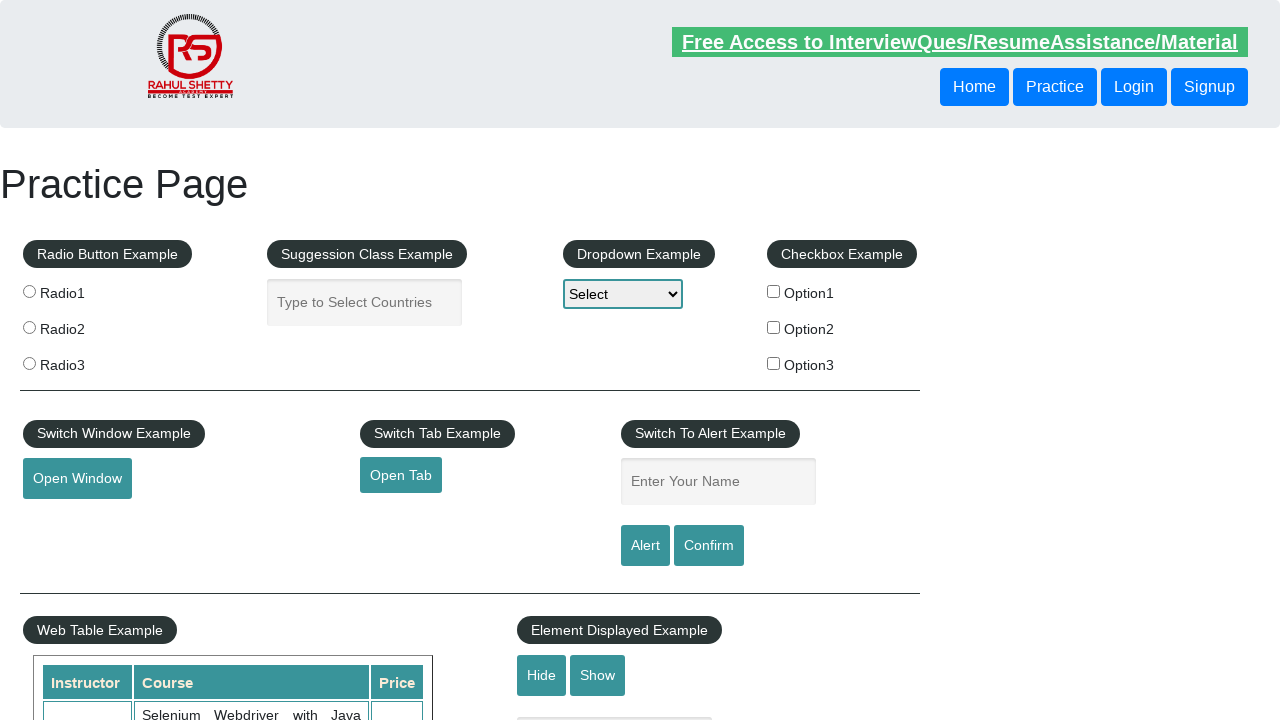

Verified footer link 'Facebook' has href attribute
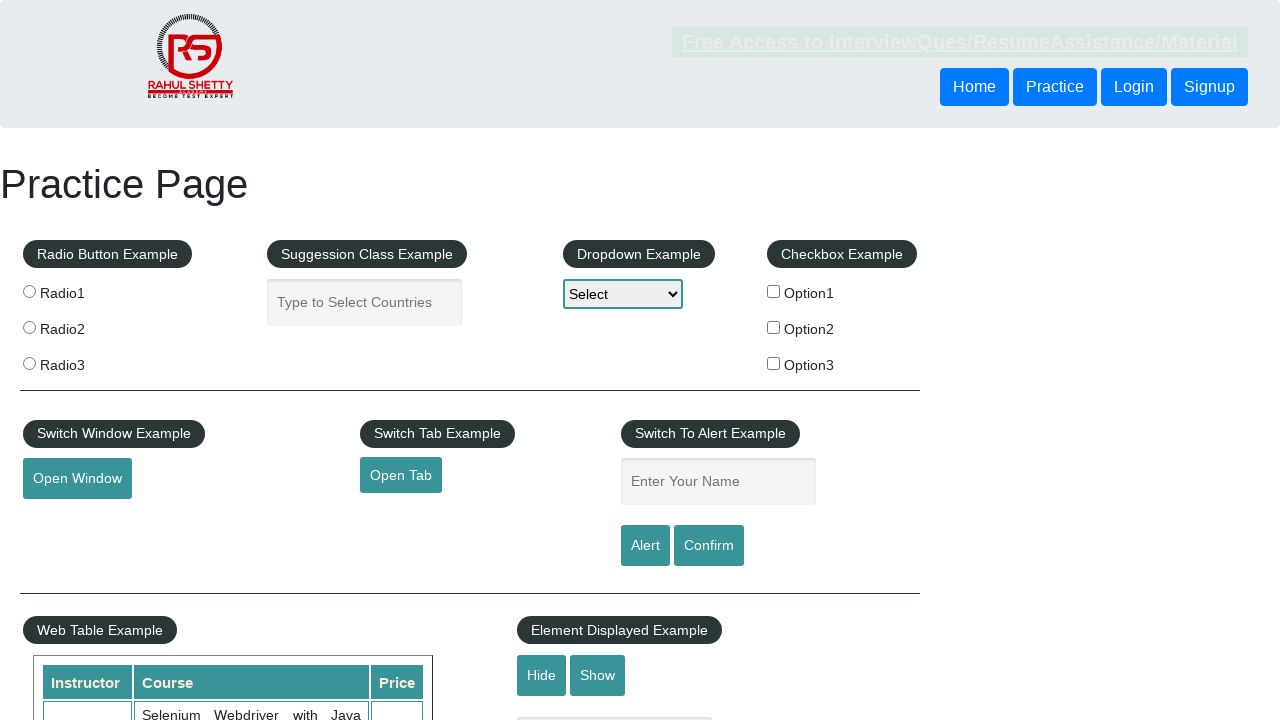

Verified footer link 'Facebook' is visible
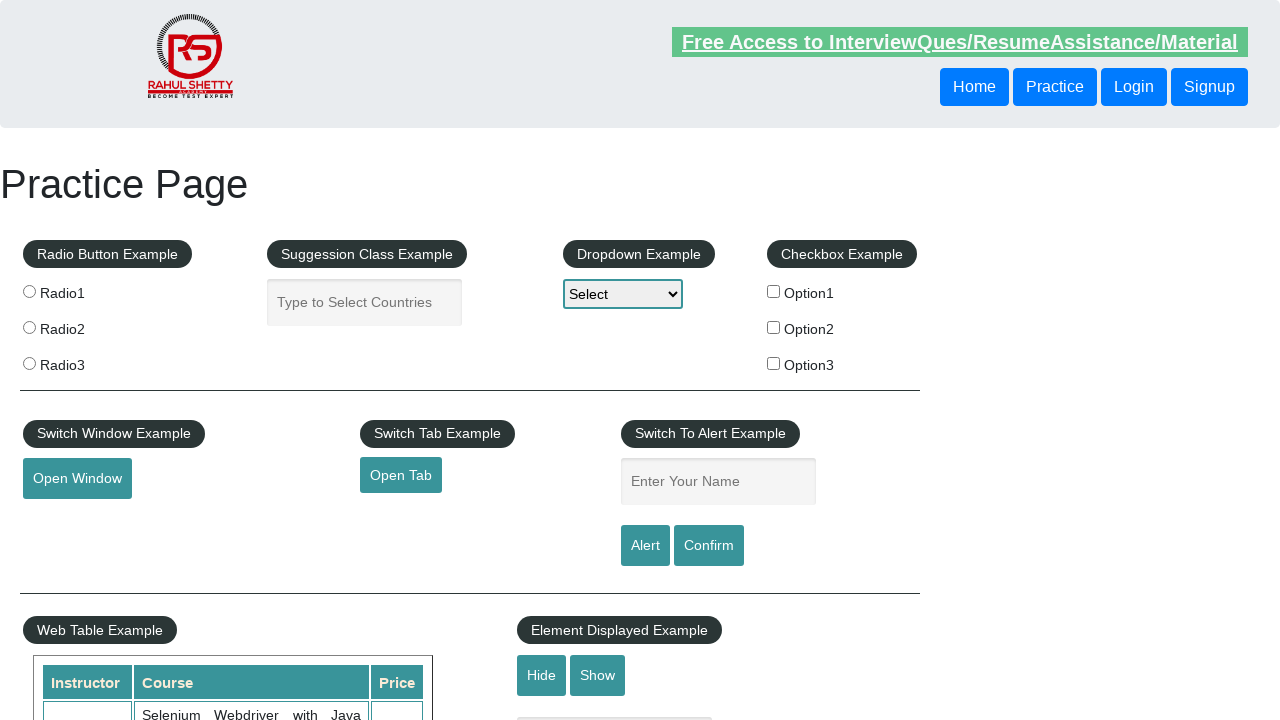

Verified footer link 'Twitter' has href attribute
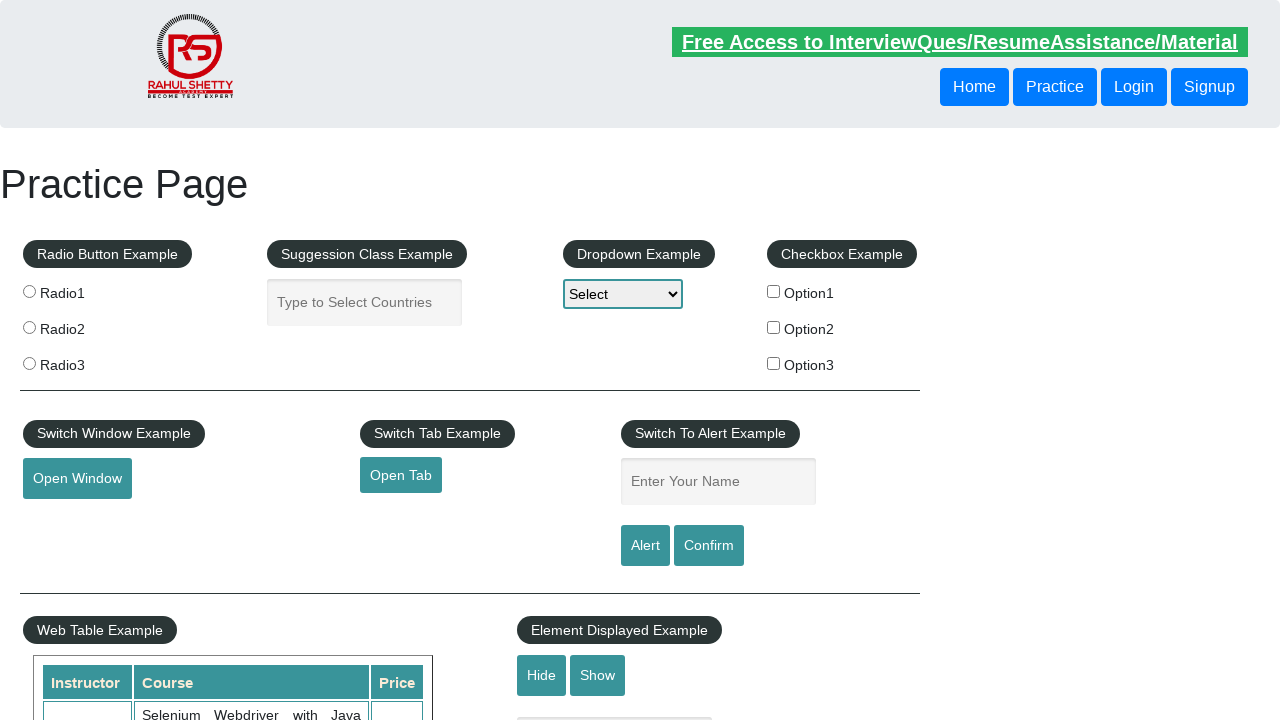

Verified footer link 'Twitter' is visible
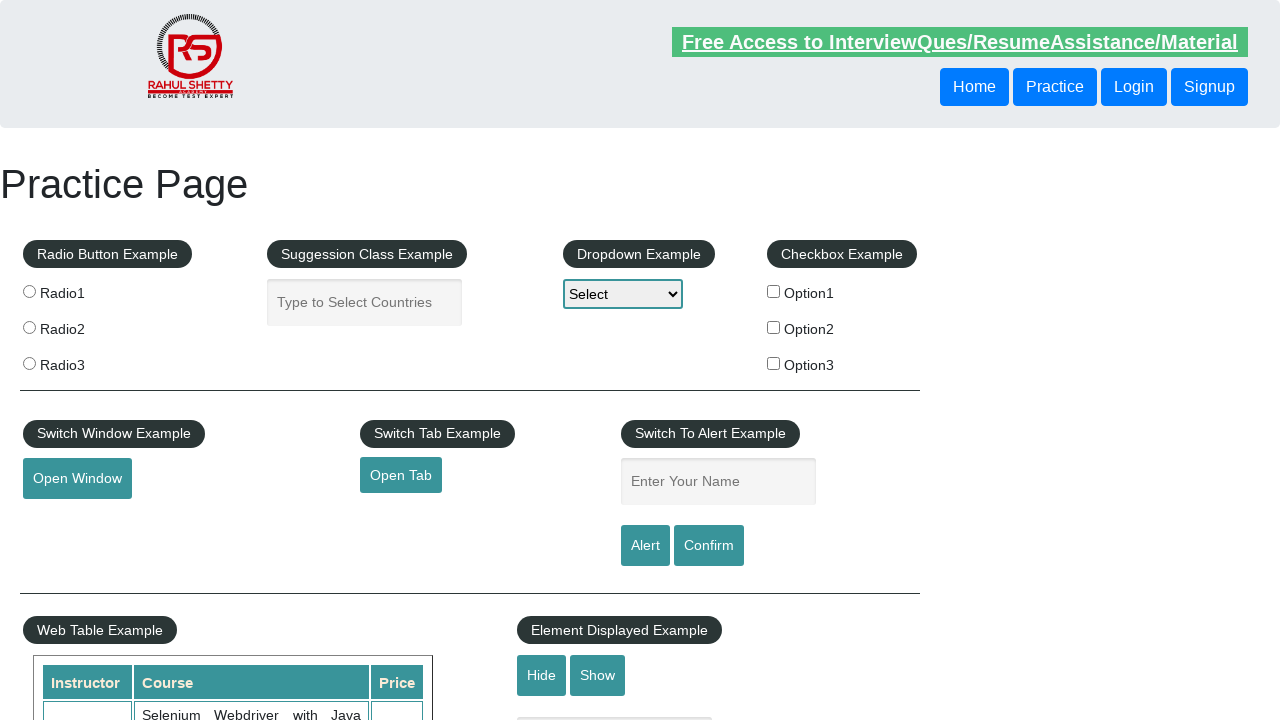

Verified footer link 'Google+' has href attribute
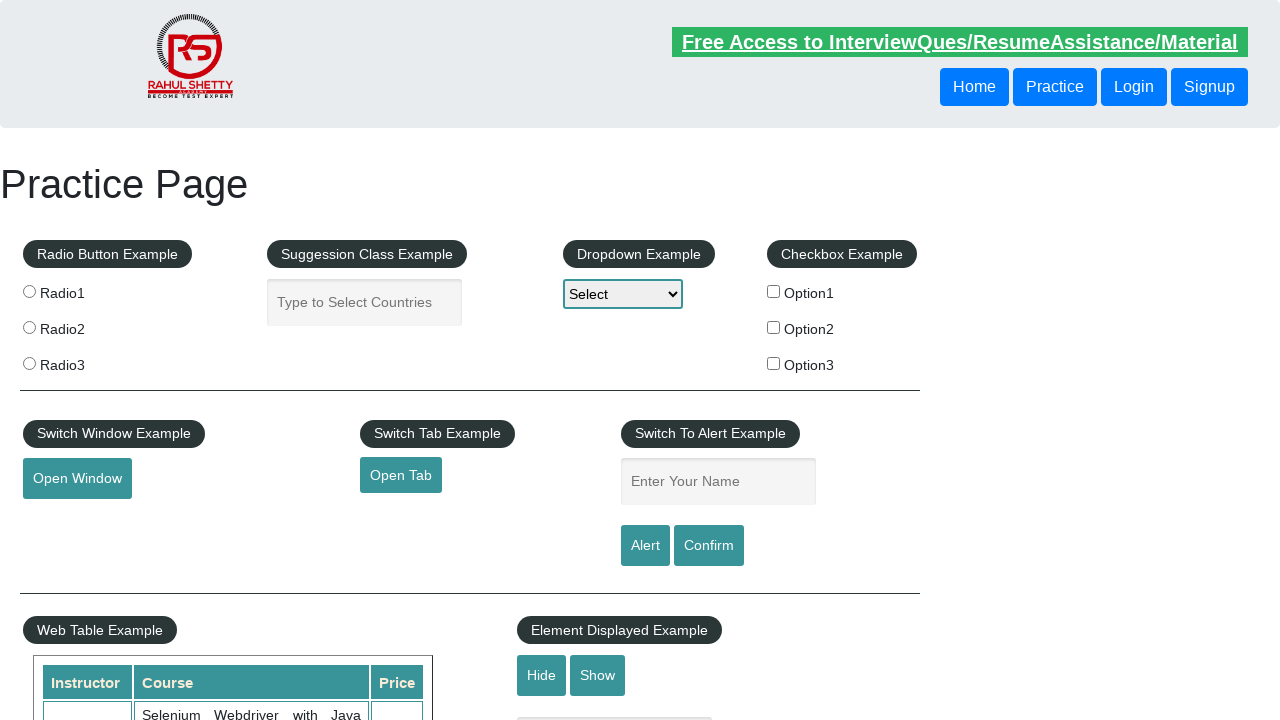

Verified footer link 'Google+' is visible
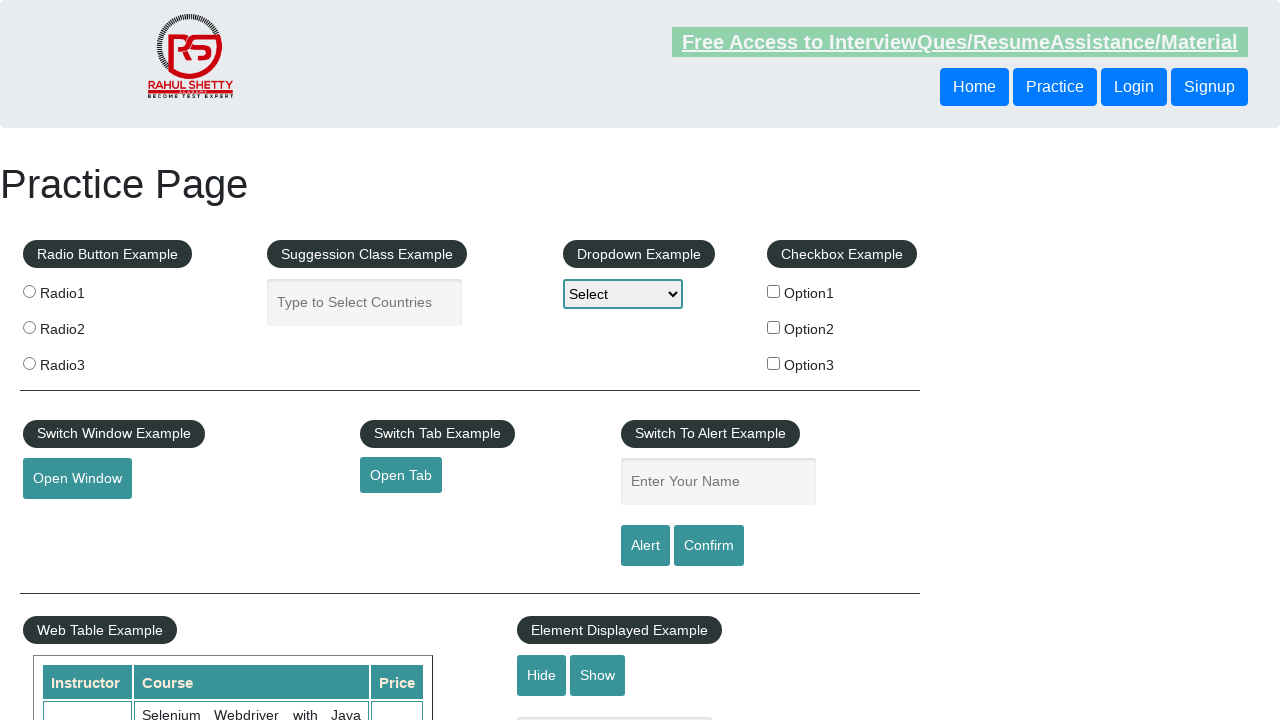

Verified footer link 'Youtube' has href attribute
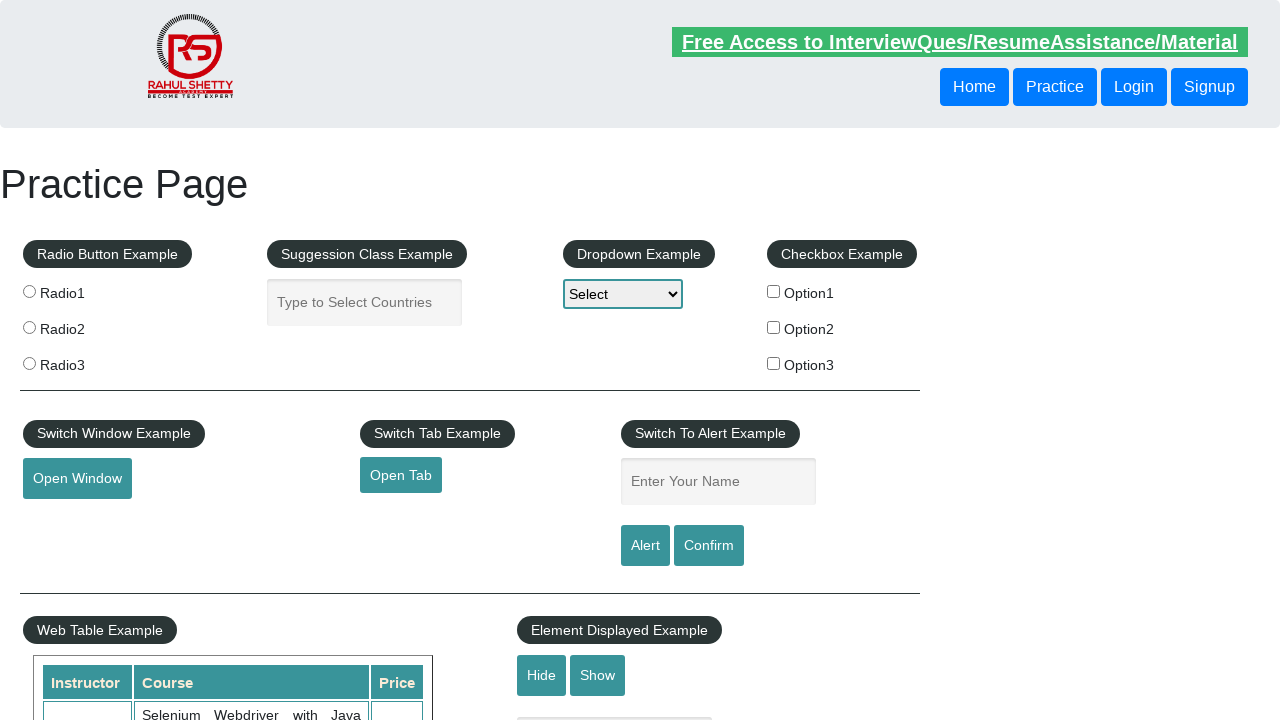

Verified footer link 'Youtube' is visible
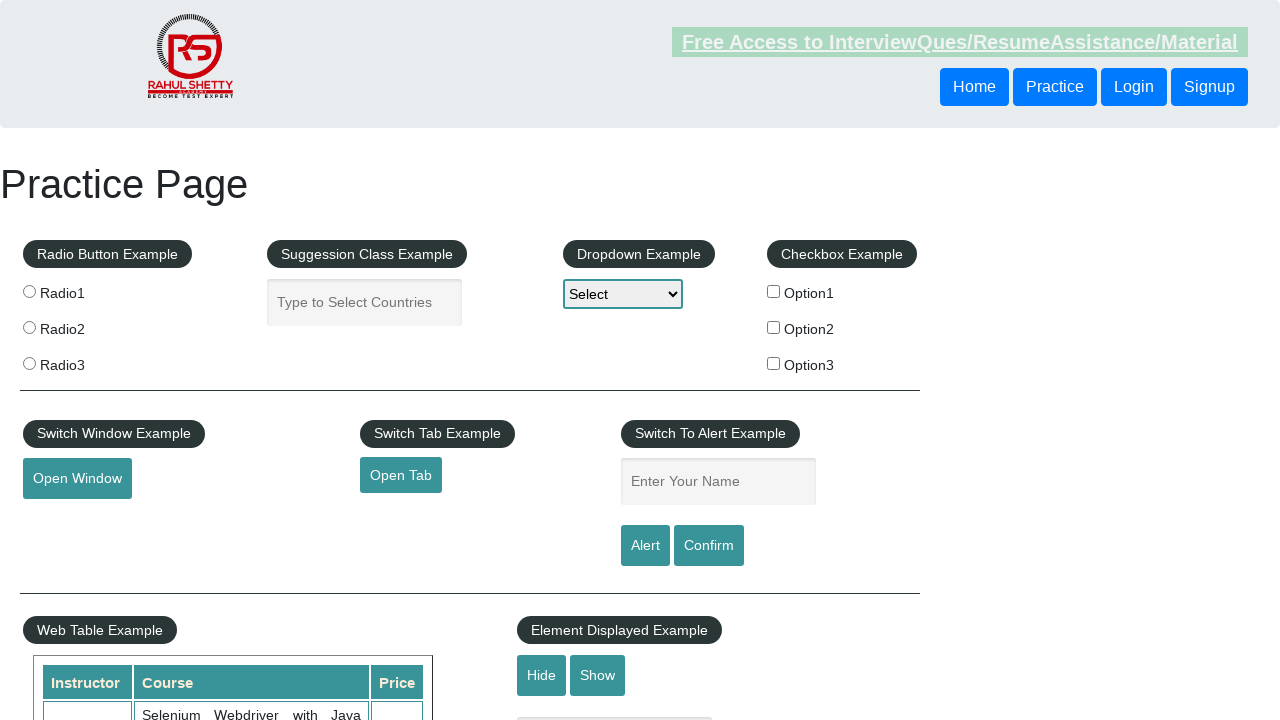

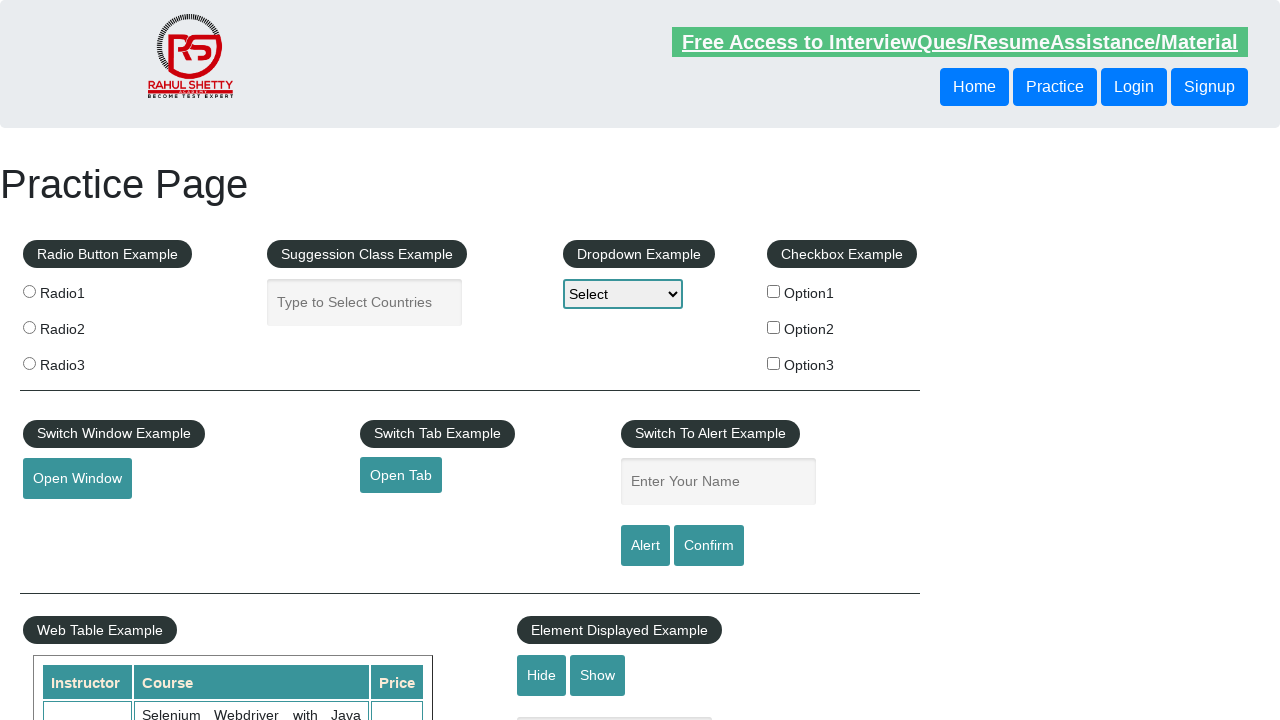